Tests counting checkbox elements and selecting all of them

Starting URL: https://automationfc.github.io/multiple-fields/

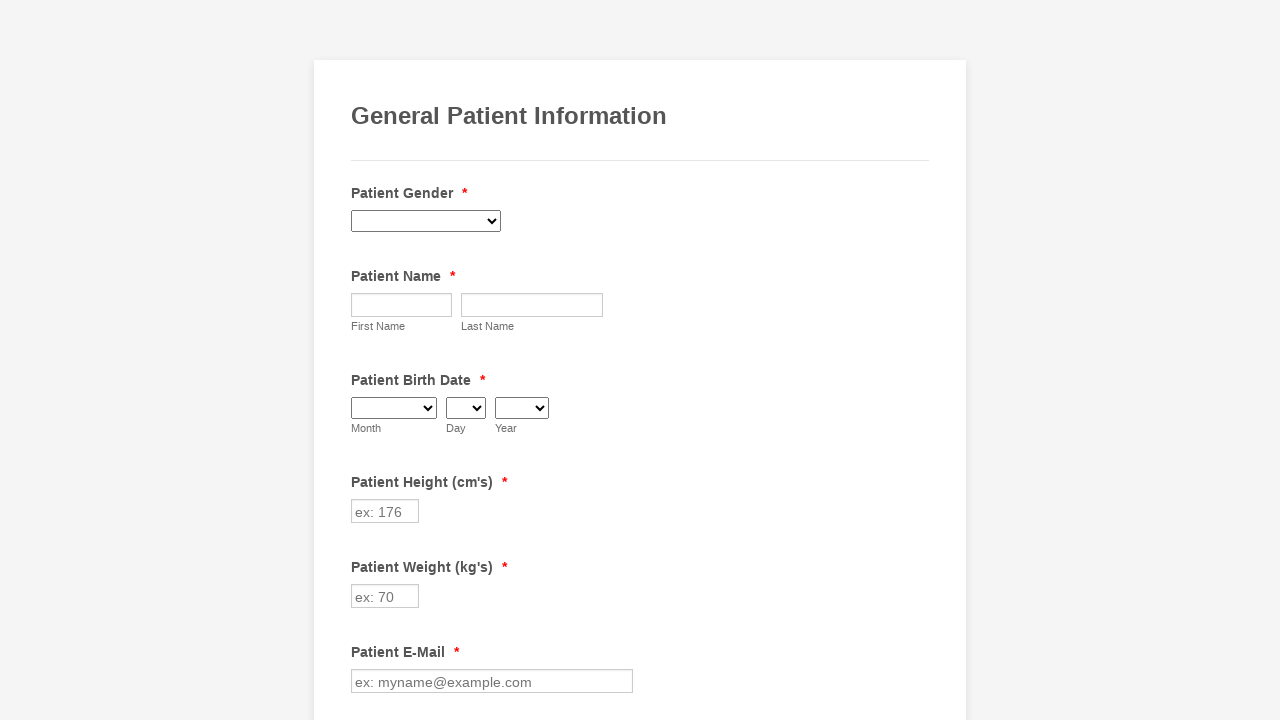

Filled first input field with 'Test' on #first_45
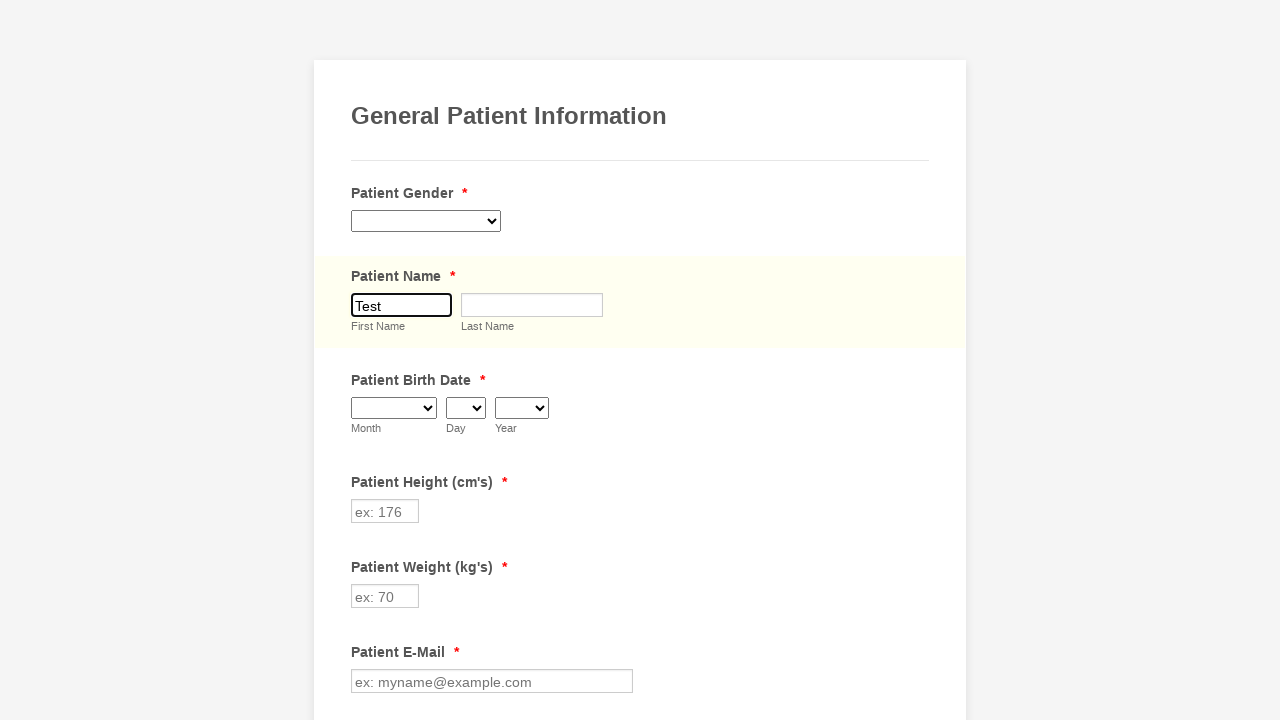

Waited for checkbox elements to be present
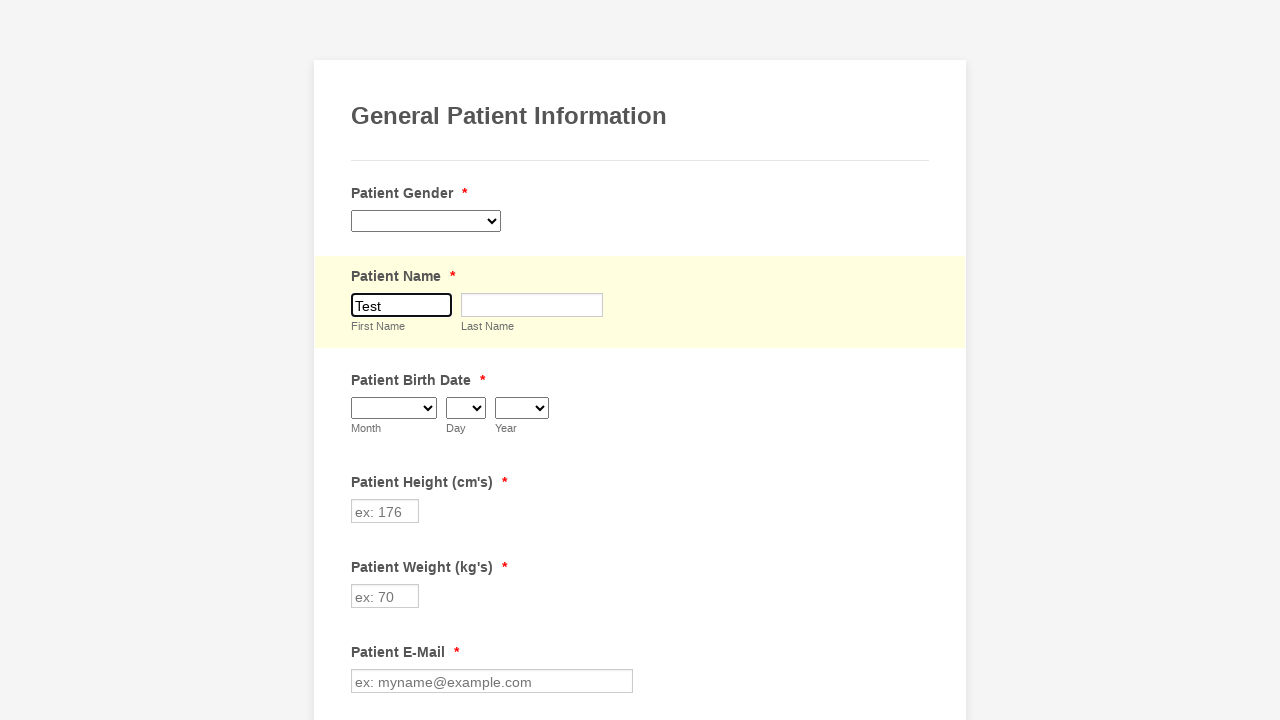

Located all checkbox elements
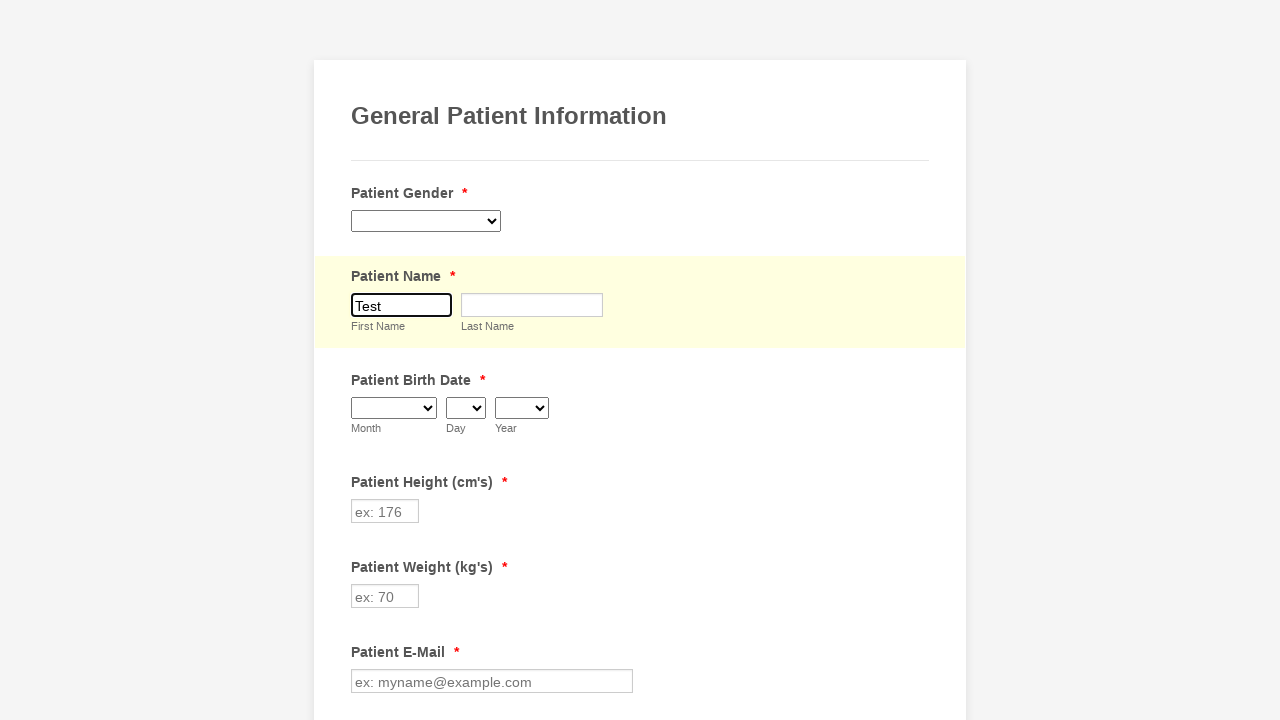

Counted 29 checkbox elements
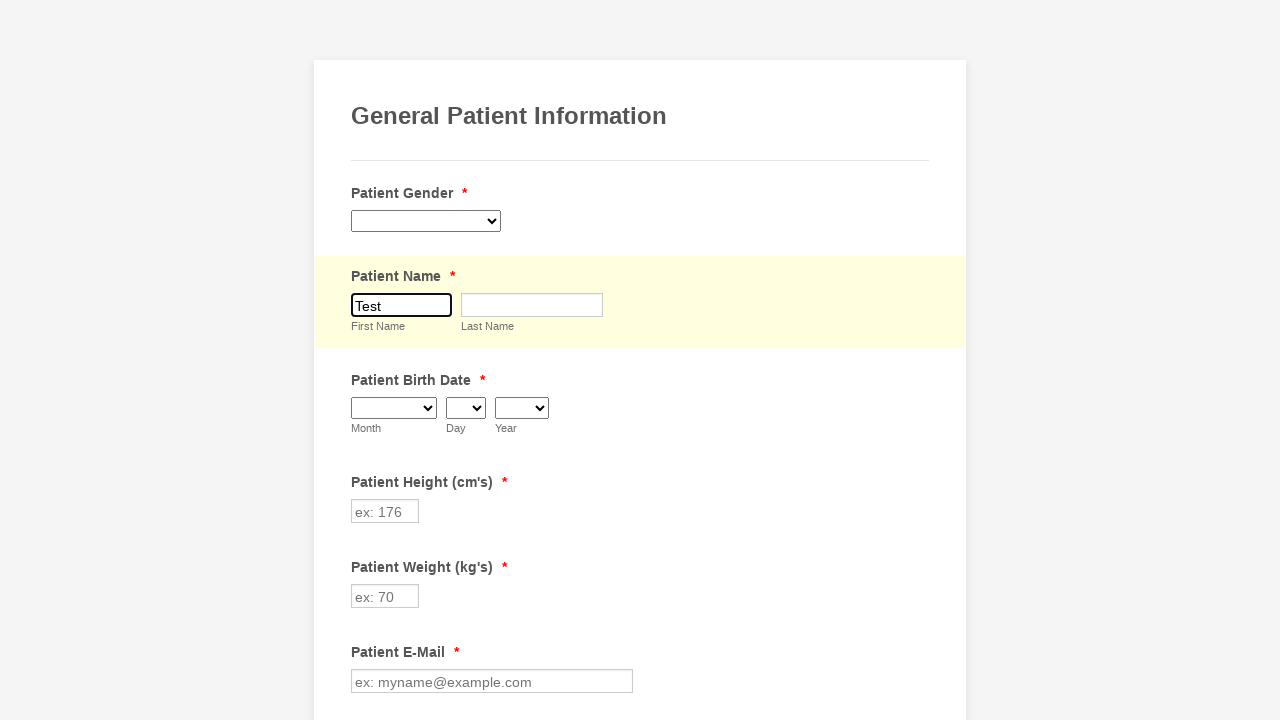

Clicked checkbox 1 of 29 at (362, 360) on input.form-checkbox >> nth=0
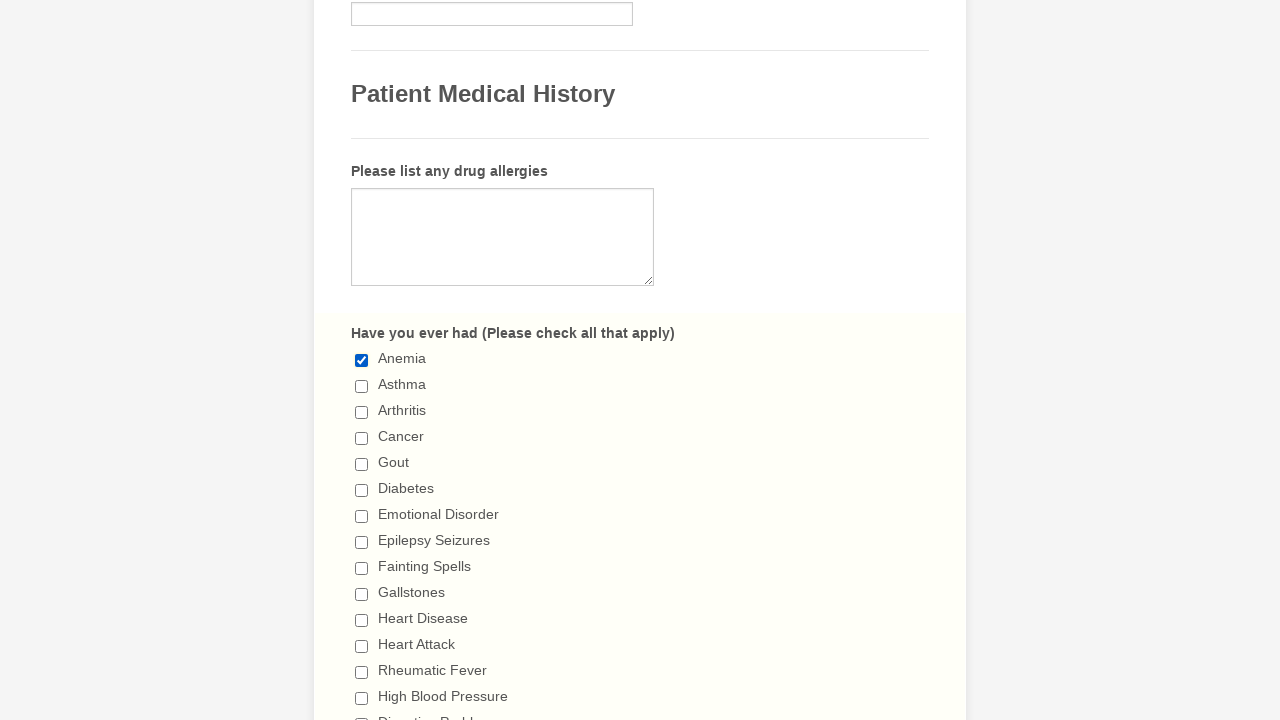

Clicked checkbox 2 of 29 at (362, 386) on input.form-checkbox >> nth=1
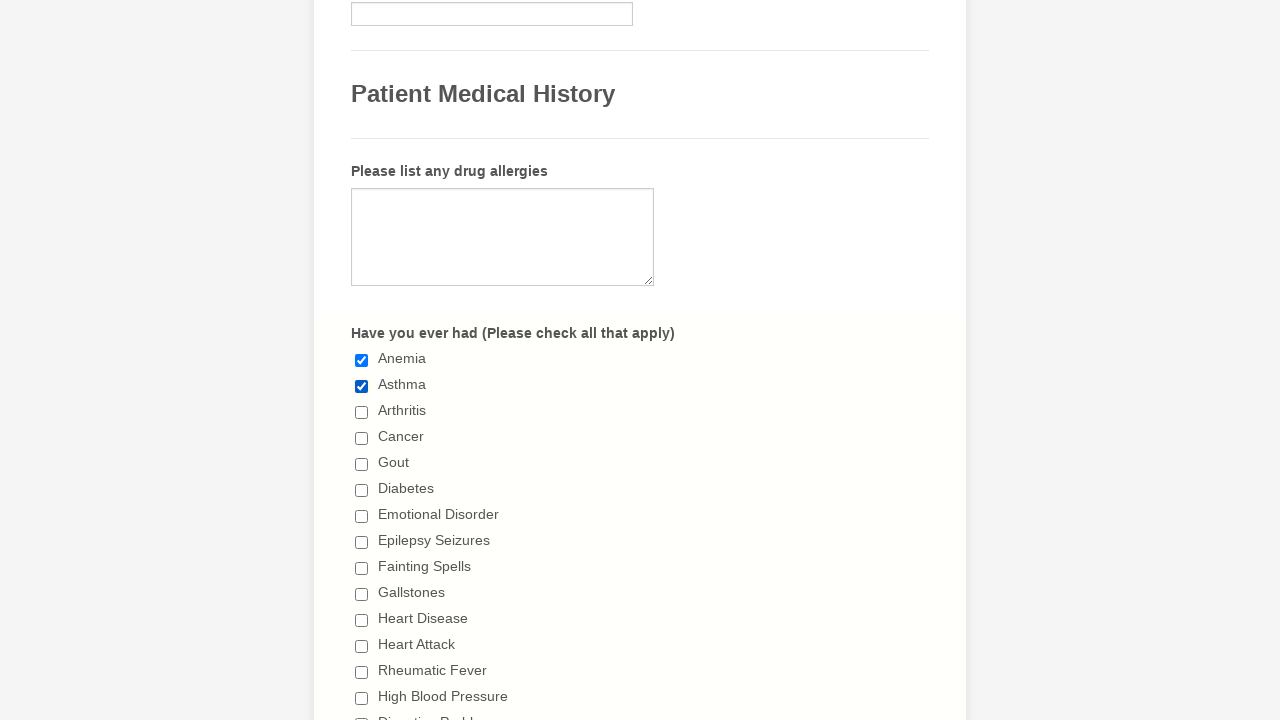

Clicked checkbox 3 of 29 at (362, 412) on input.form-checkbox >> nth=2
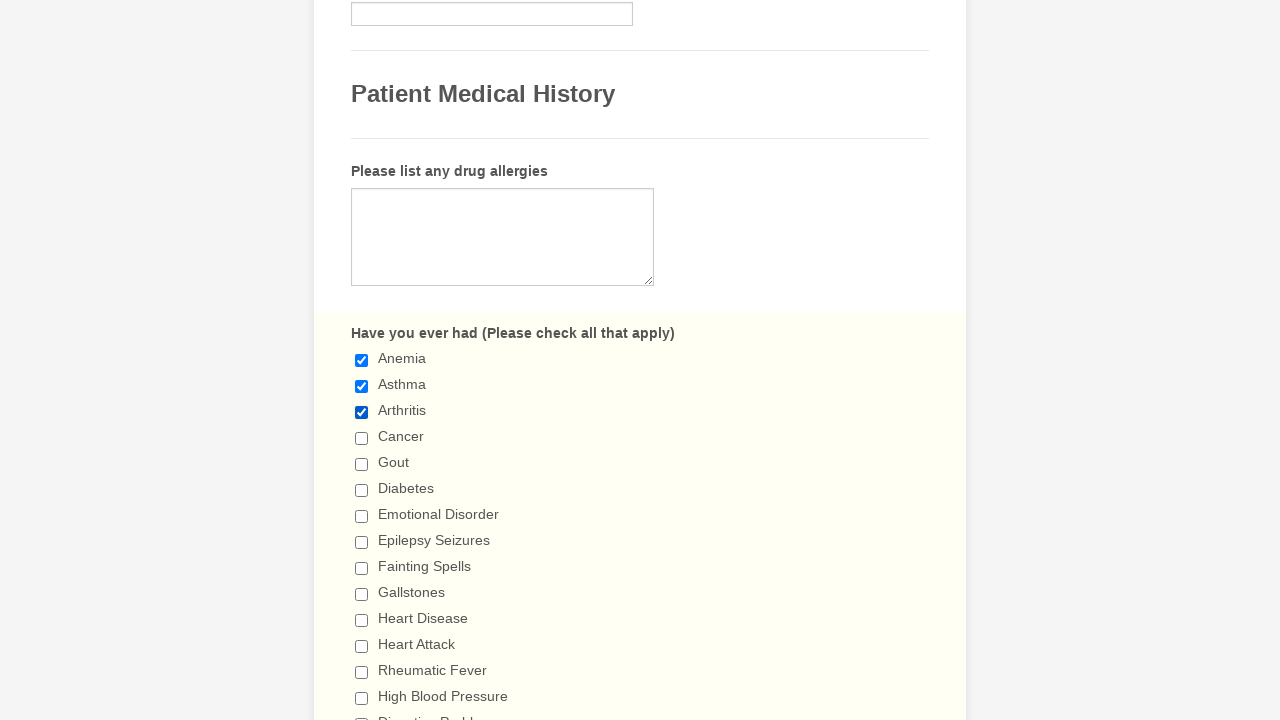

Clicked checkbox 4 of 29 at (362, 438) on input.form-checkbox >> nth=3
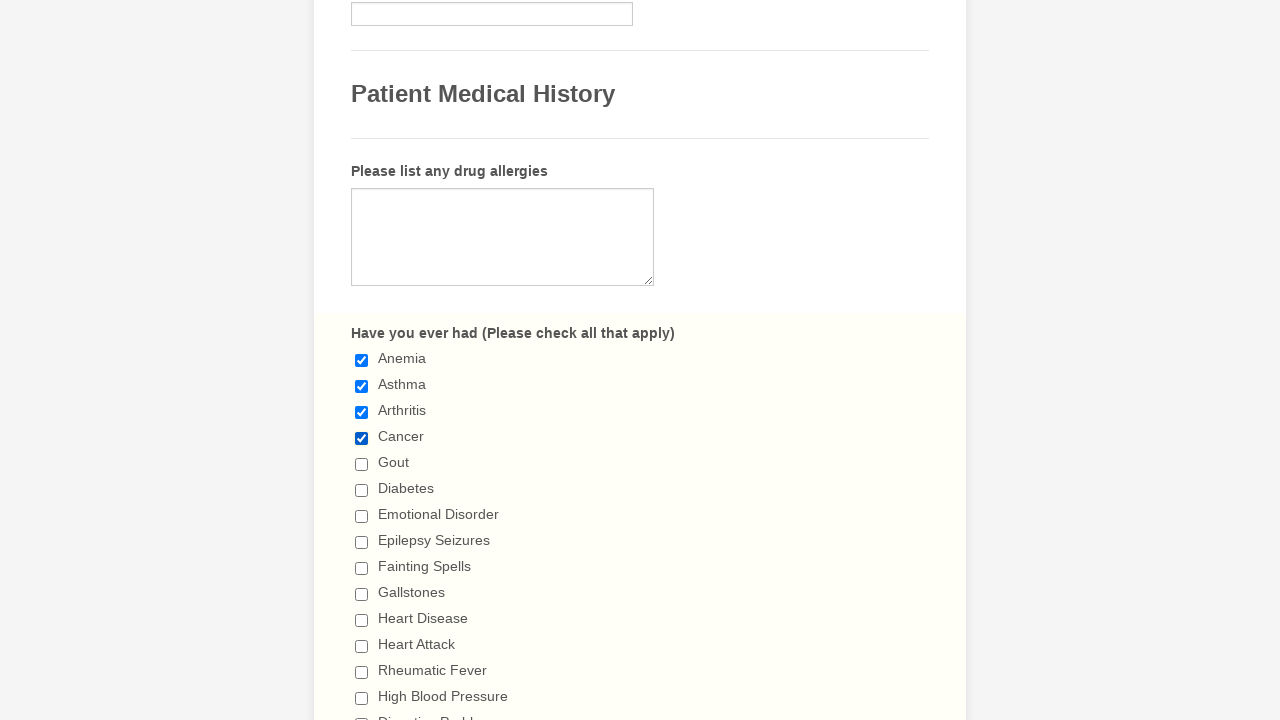

Clicked checkbox 5 of 29 at (362, 464) on input.form-checkbox >> nth=4
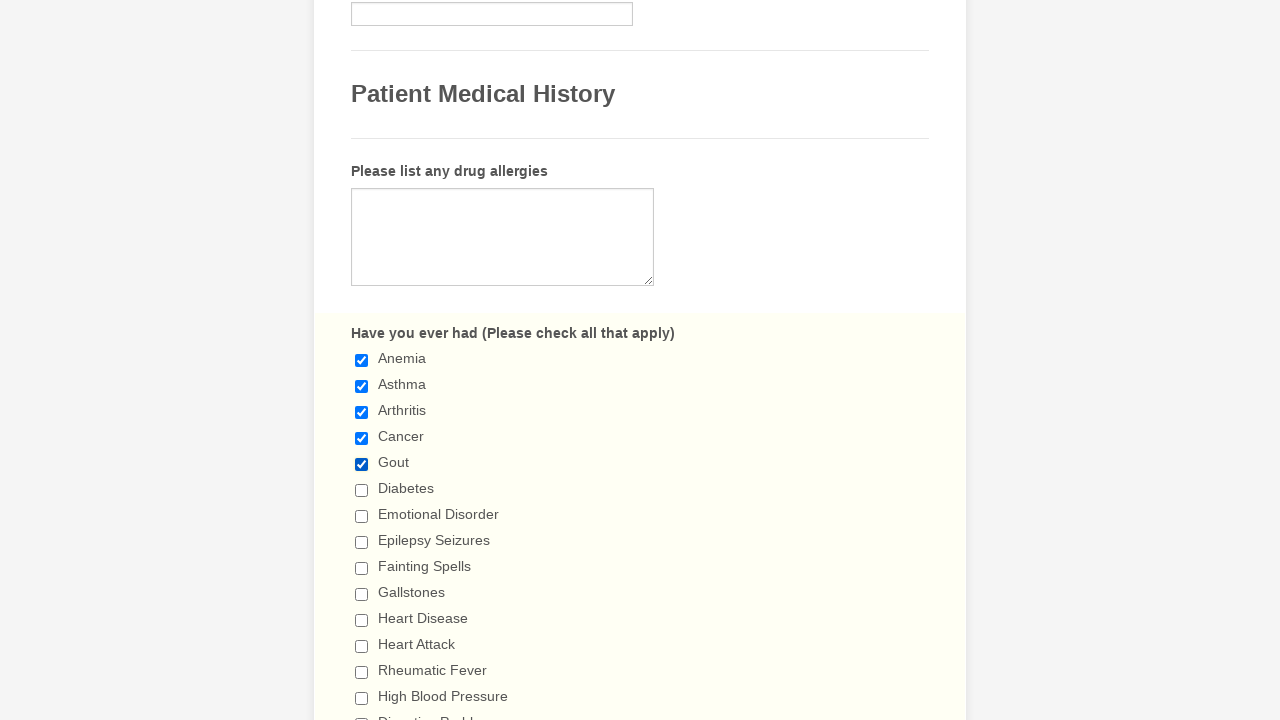

Clicked checkbox 6 of 29 at (362, 490) on input.form-checkbox >> nth=5
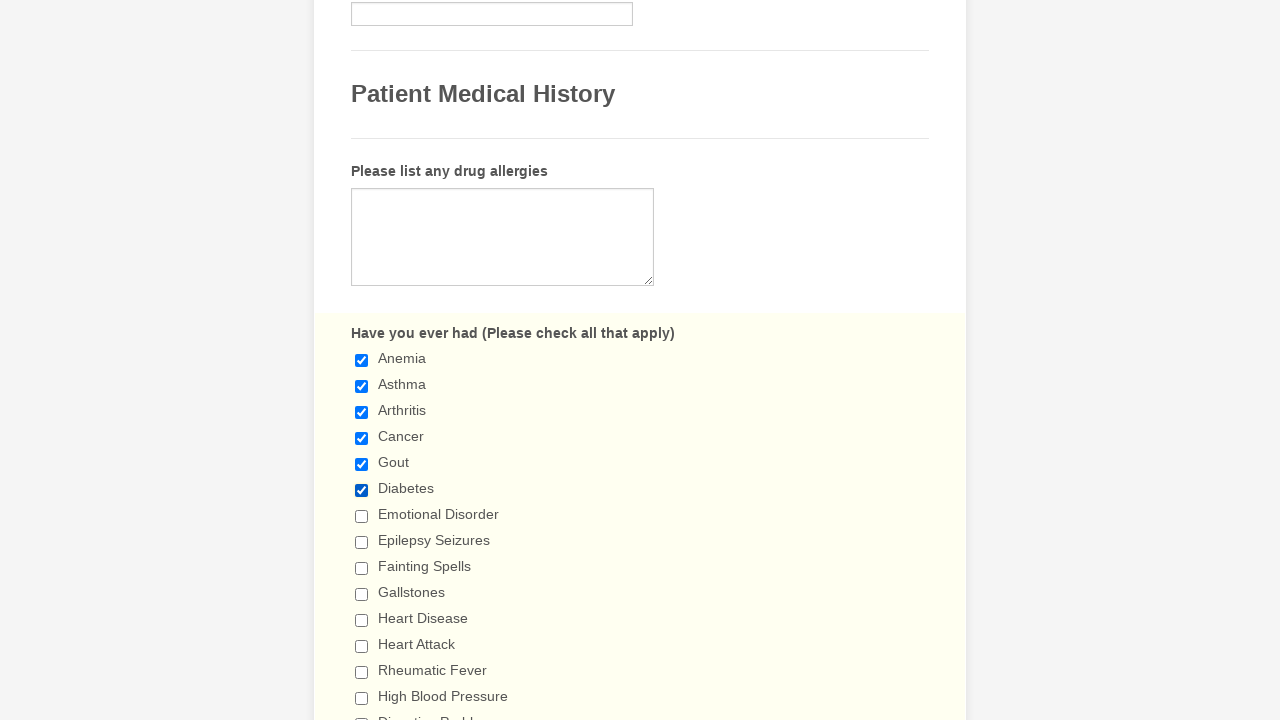

Clicked checkbox 7 of 29 at (362, 516) on input.form-checkbox >> nth=6
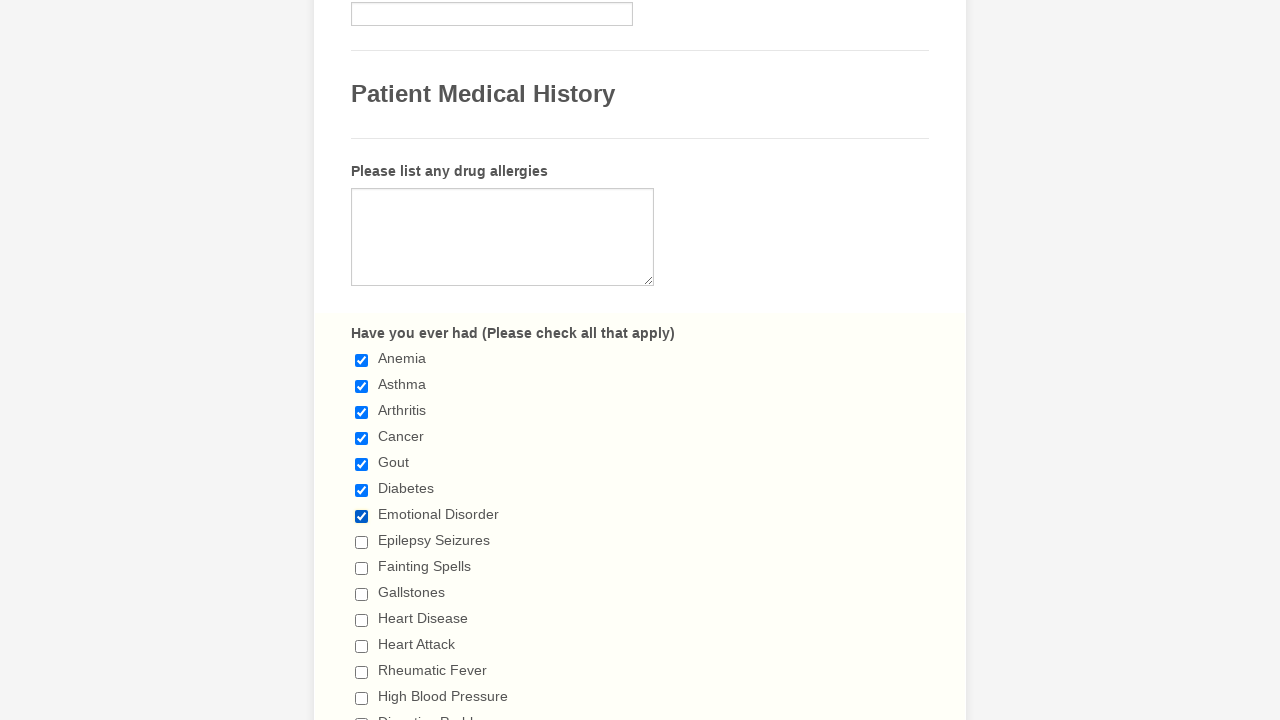

Clicked checkbox 8 of 29 at (362, 542) on input.form-checkbox >> nth=7
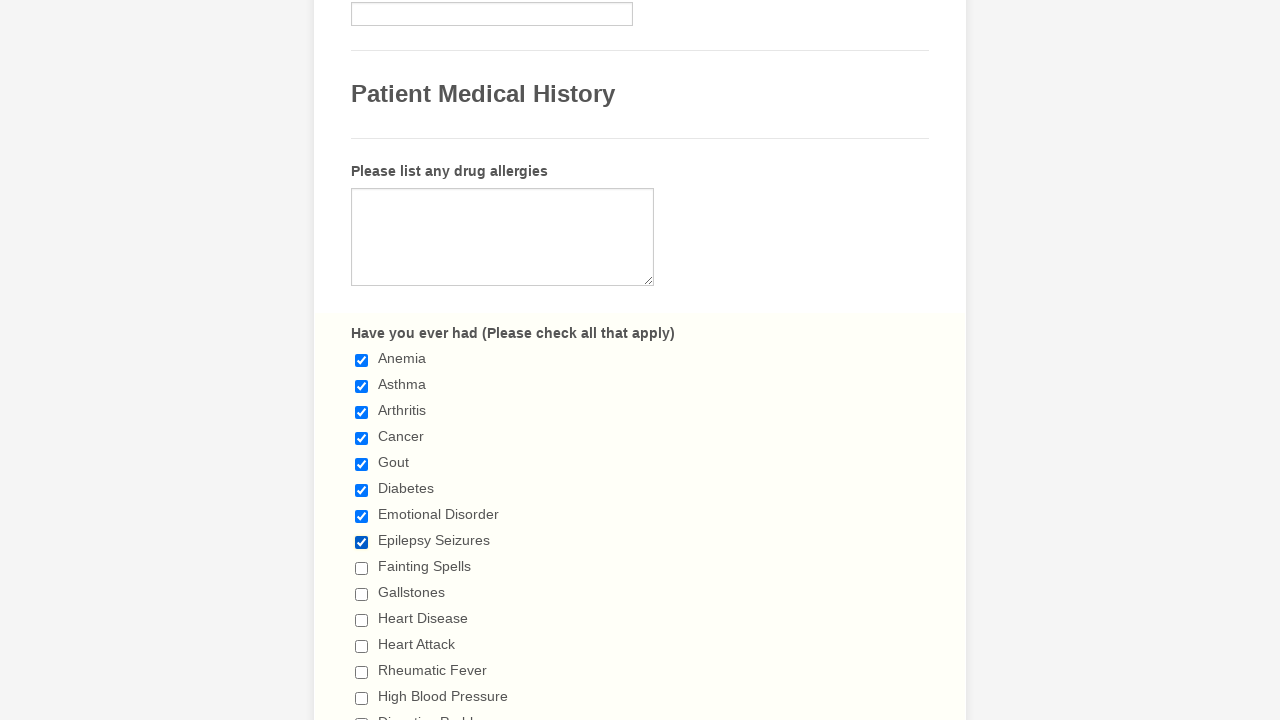

Clicked checkbox 9 of 29 at (362, 568) on input.form-checkbox >> nth=8
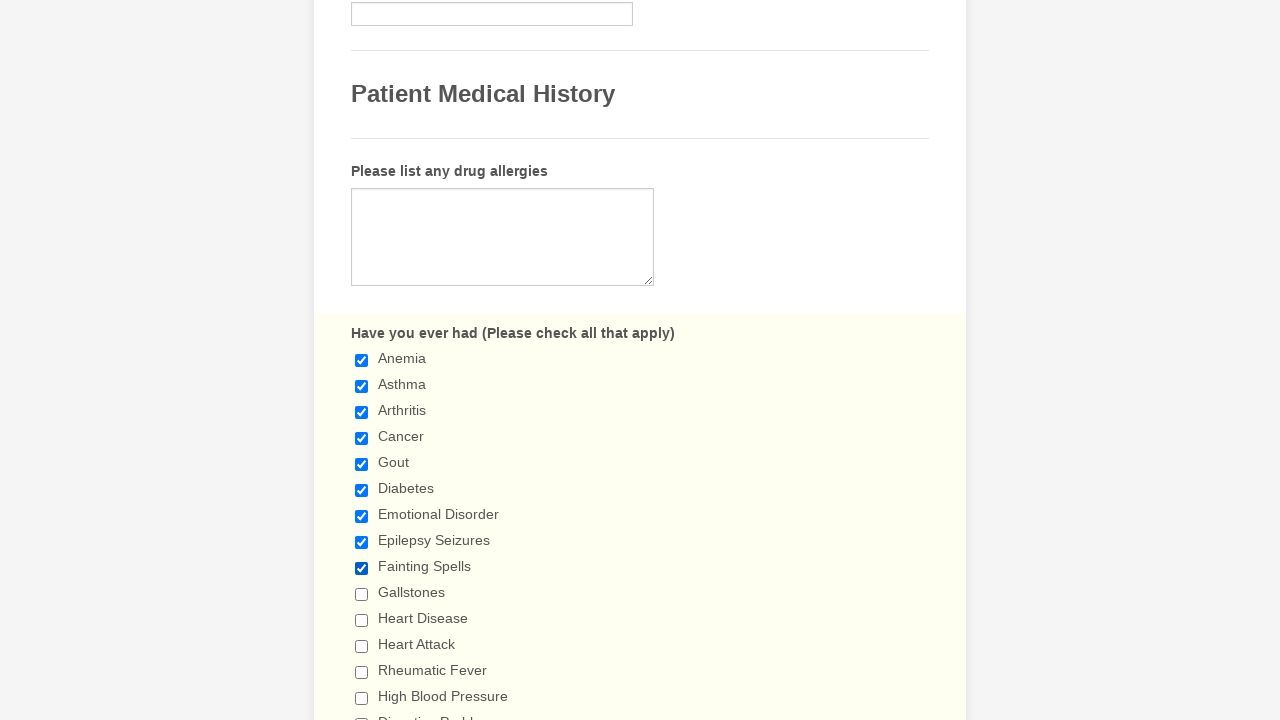

Clicked checkbox 10 of 29 at (362, 594) on input.form-checkbox >> nth=9
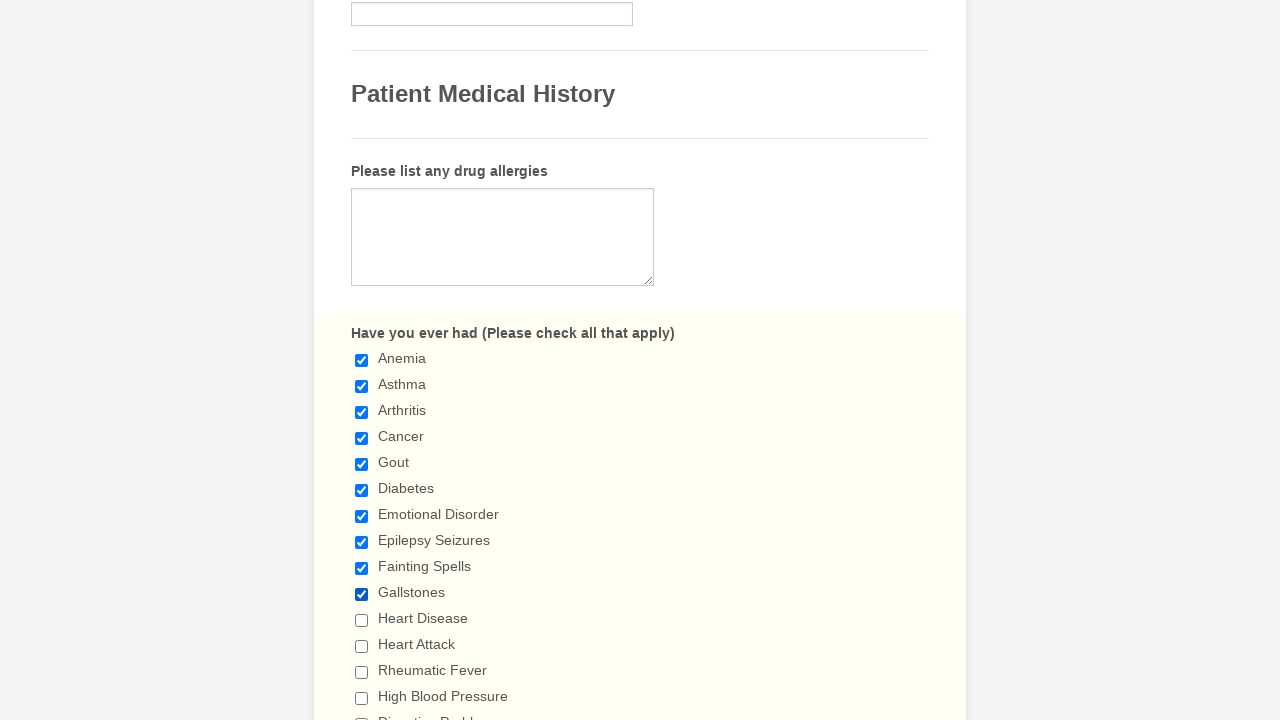

Clicked checkbox 11 of 29 at (362, 620) on input.form-checkbox >> nth=10
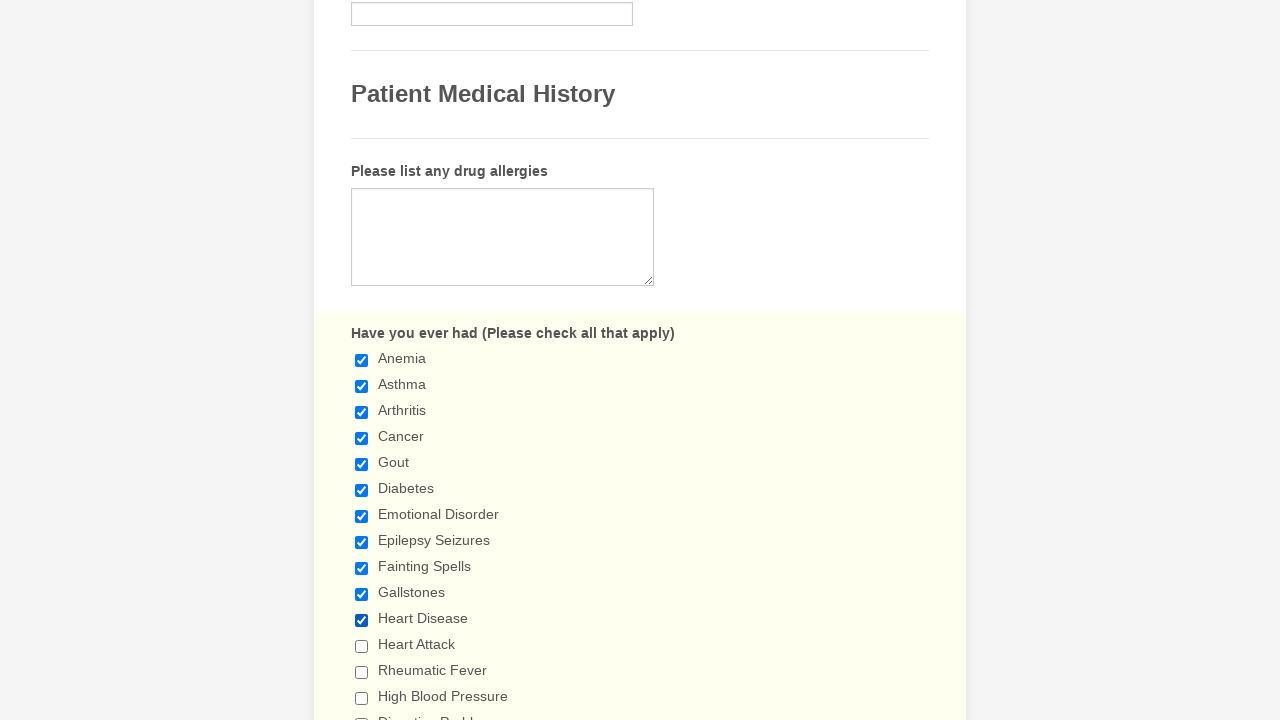

Clicked checkbox 12 of 29 at (362, 646) on input.form-checkbox >> nth=11
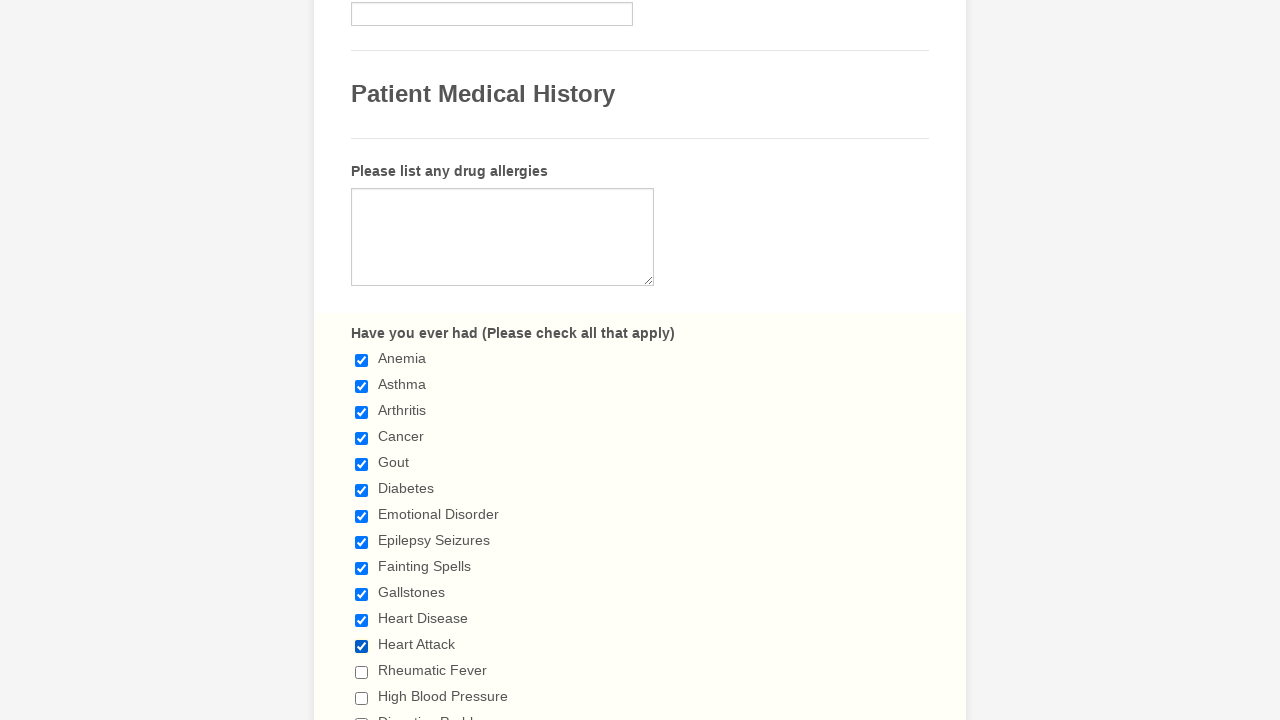

Clicked checkbox 13 of 29 at (362, 672) on input.form-checkbox >> nth=12
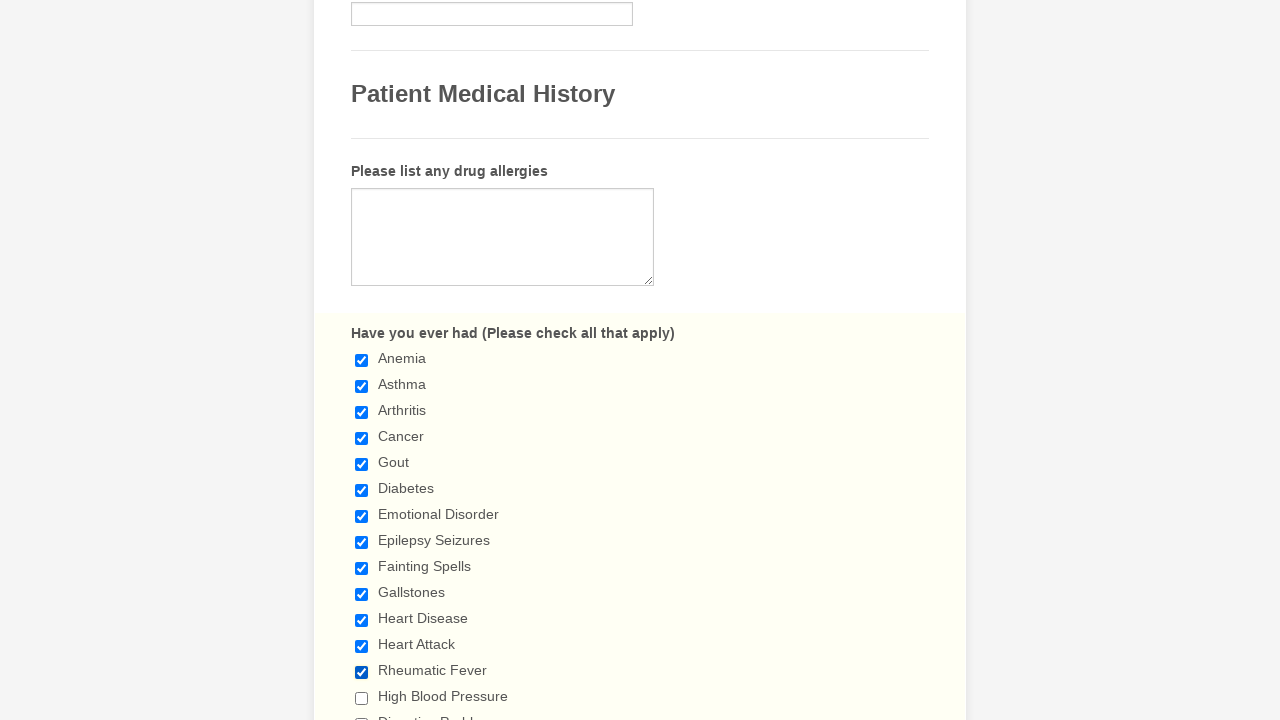

Clicked checkbox 14 of 29 at (362, 698) on input.form-checkbox >> nth=13
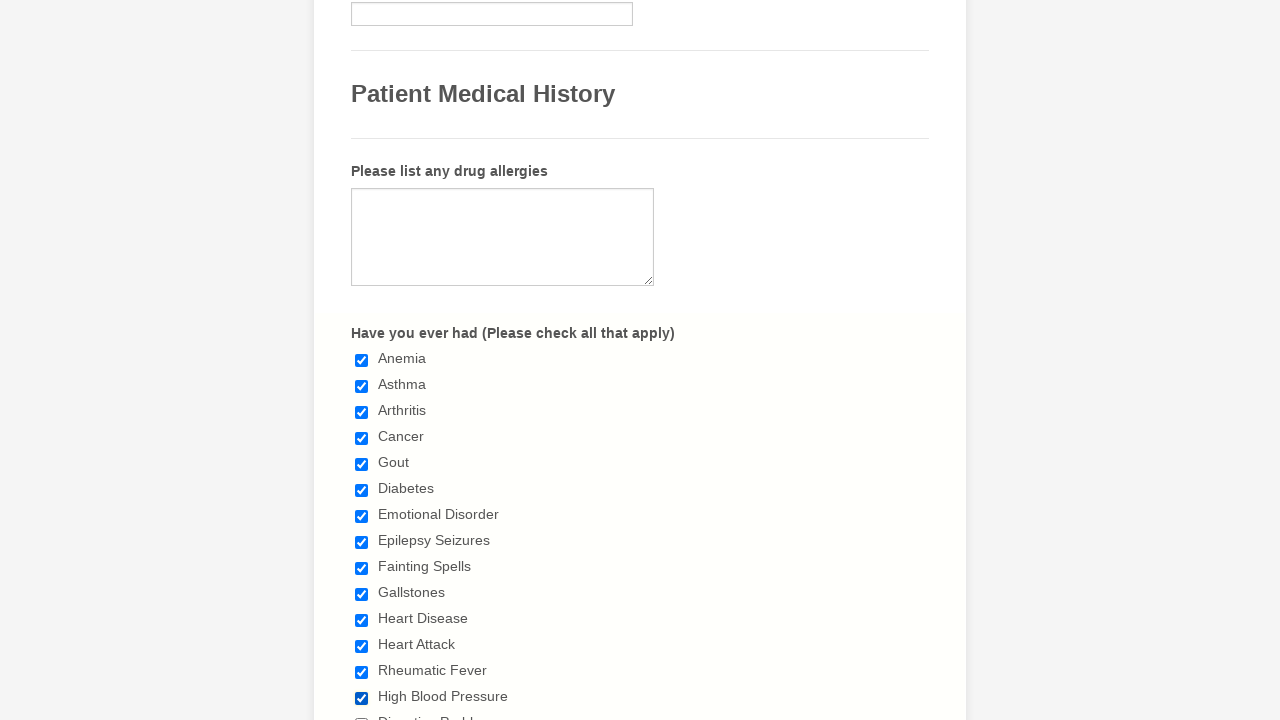

Clicked checkbox 15 of 29 at (362, 714) on input.form-checkbox >> nth=14
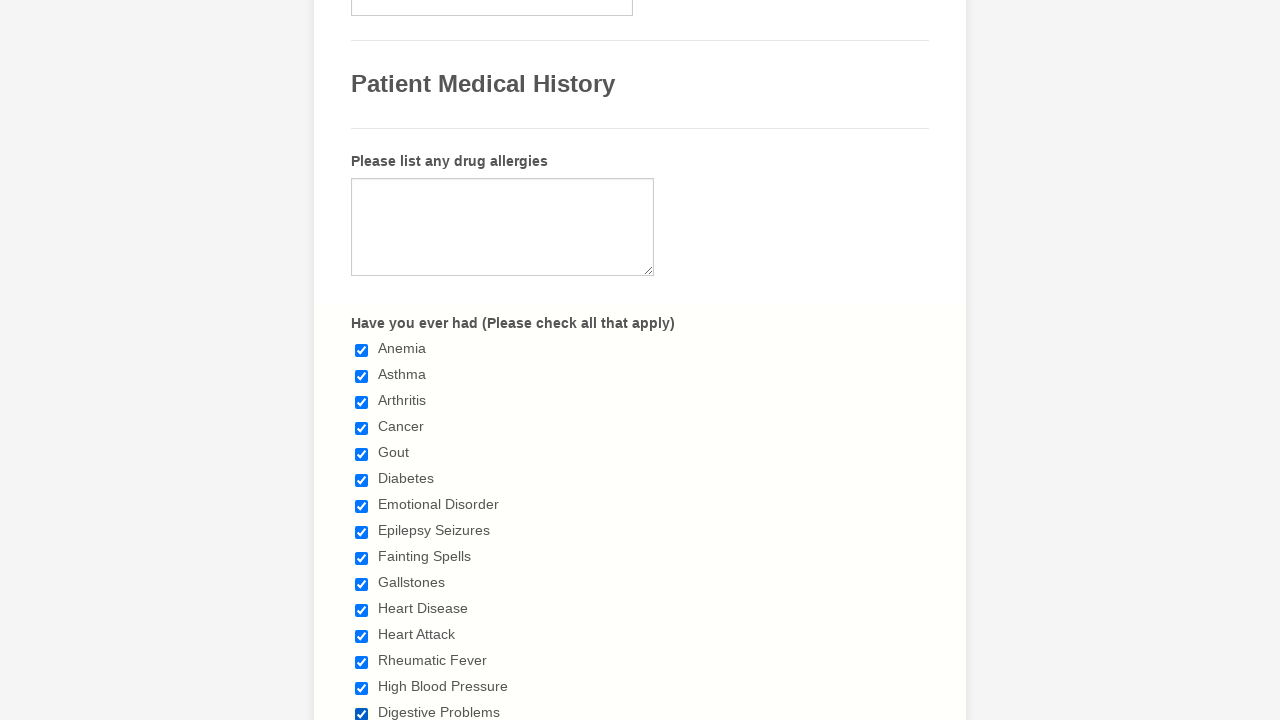

Clicked checkbox 16 of 29 at (362, 360) on input.form-checkbox >> nth=15
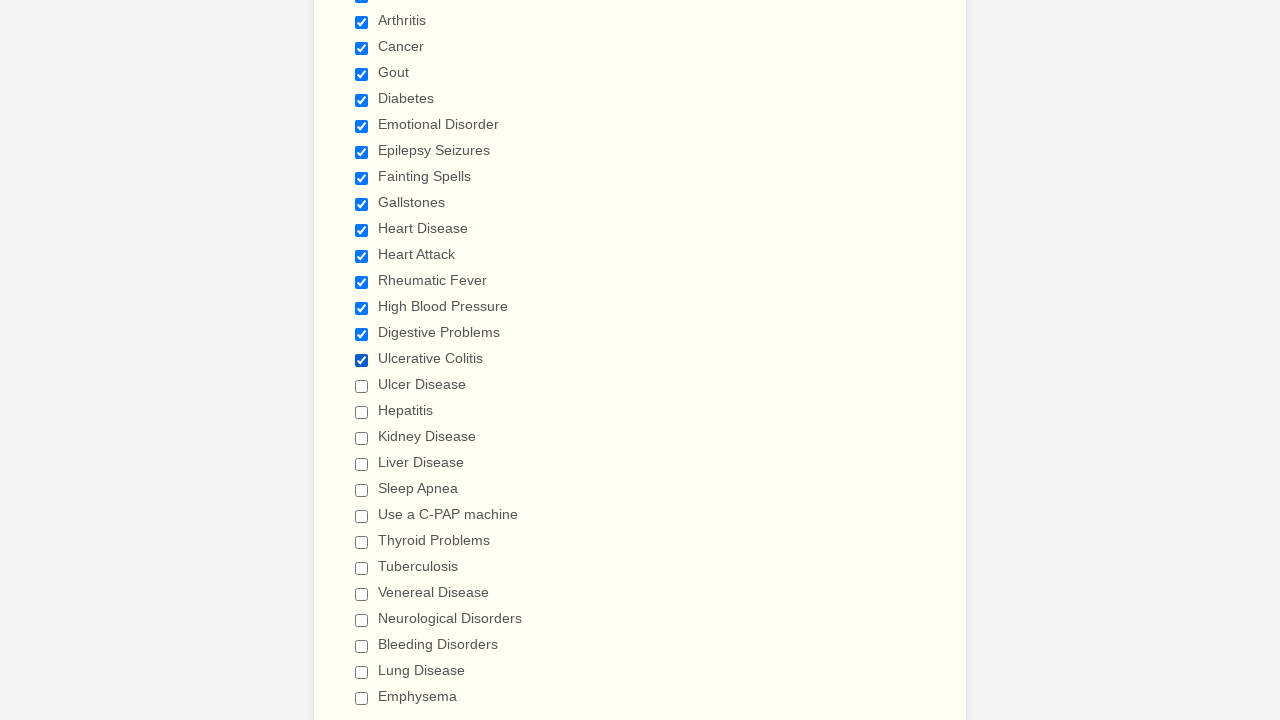

Clicked checkbox 17 of 29 at (362, 386) on input.form-checkbox >> nth=16
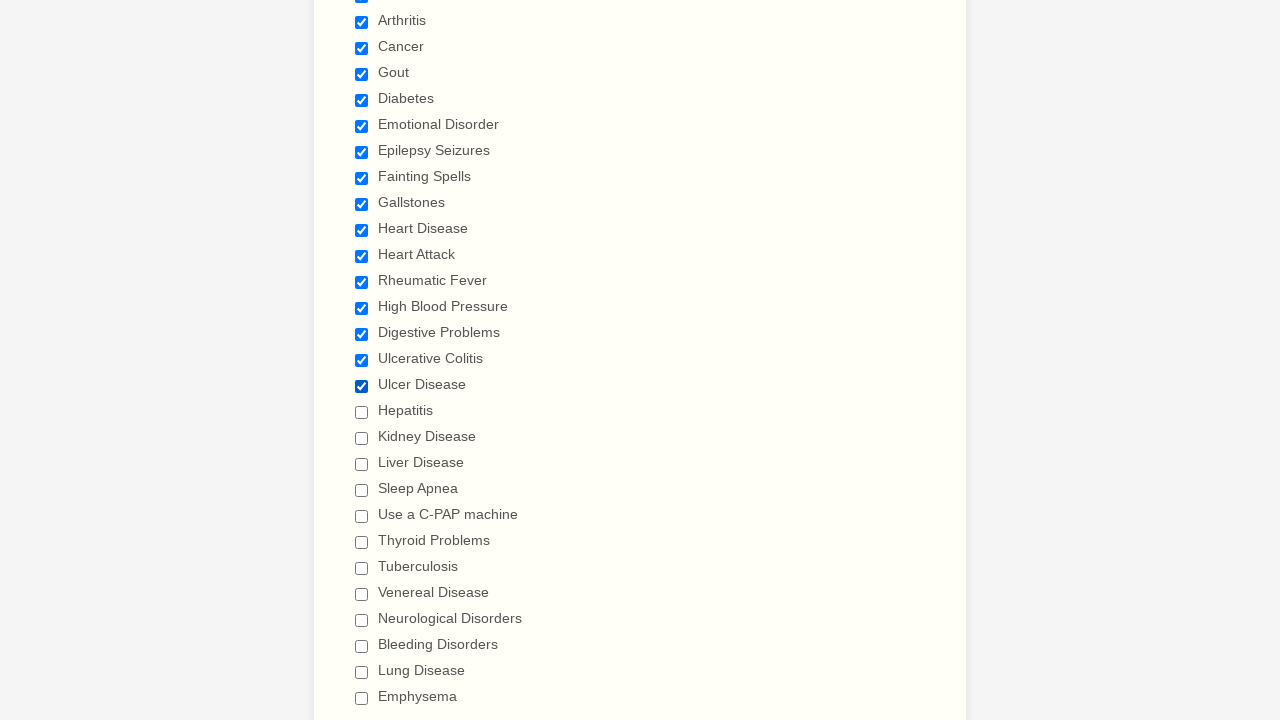

Clicked checkbox 18 of 29 at (362, 412) on input.form-checkbox >> nth=17
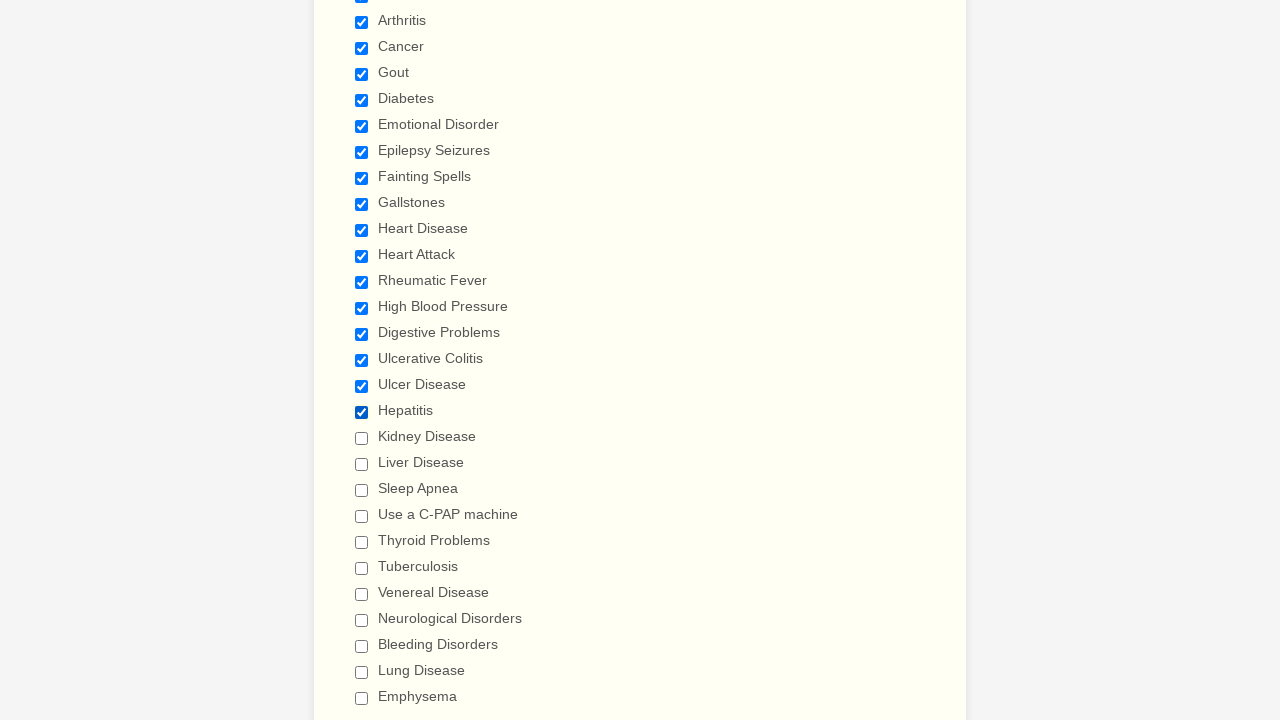

Clicked checkbox 19 of 29 at (362, 438) on input.form-checkbox >> nth=18
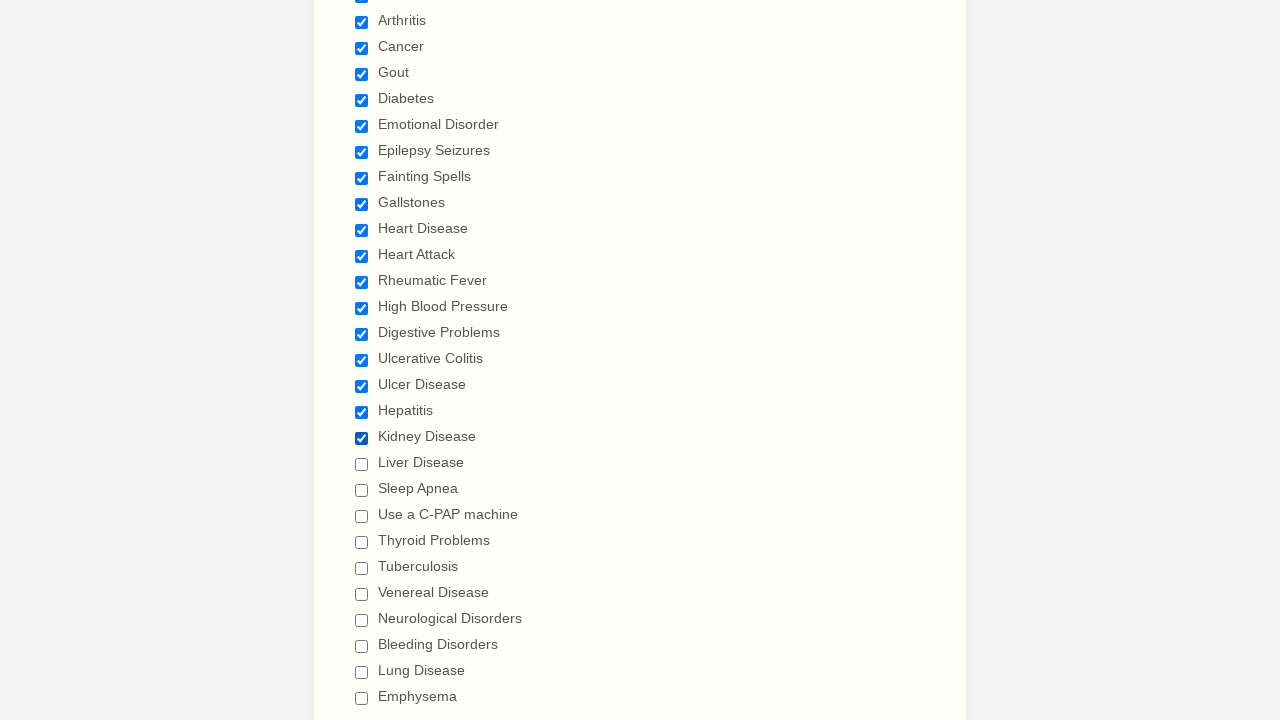

Clicked checkbox 20 of 29 at (362, 464) on input.form-checkbox >> nth=19
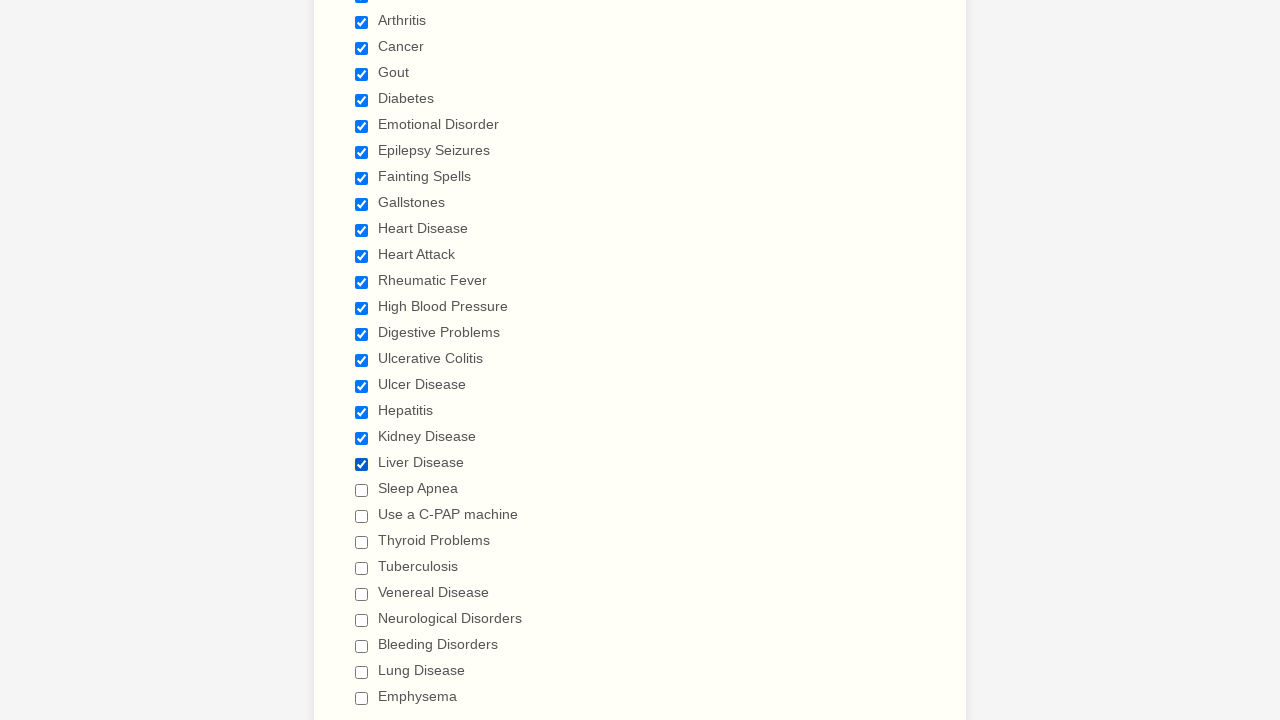

Clicked checkbox 21 of 29 at (362, 490) on input.form-checkbox >> nth=20
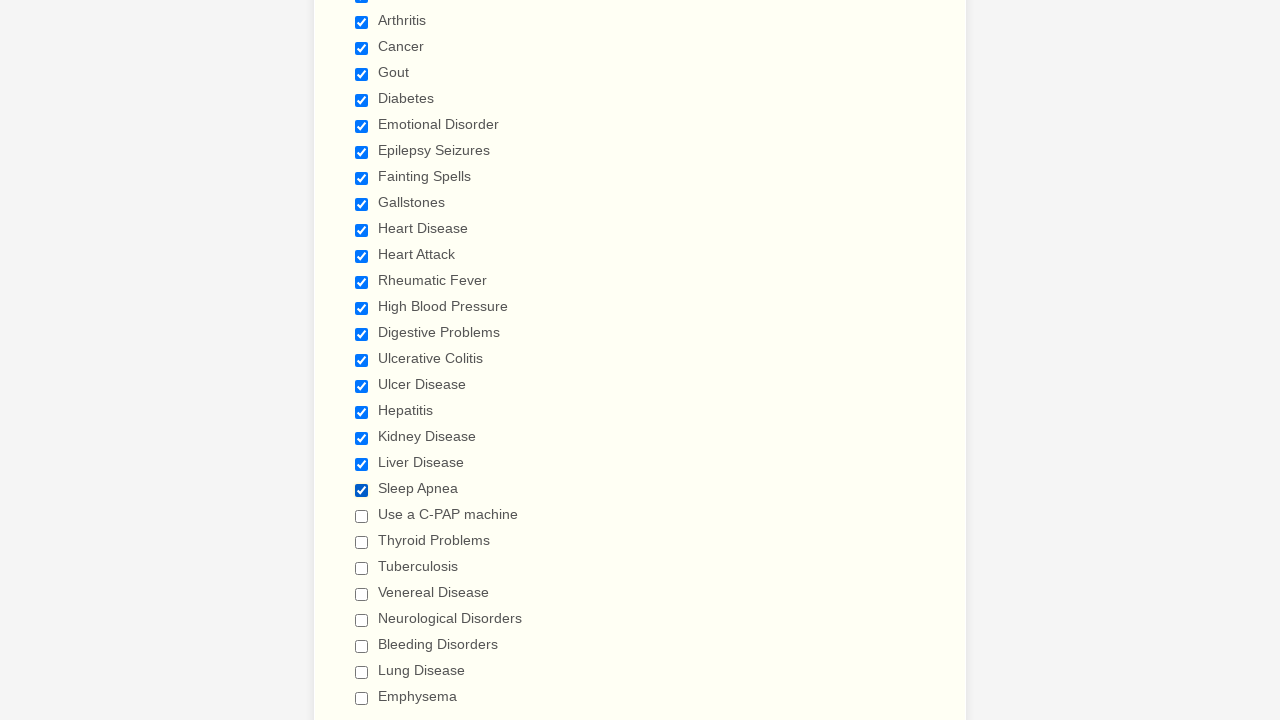

Clicked checkbox 22 of 29 at (362, 516) on input.form-checkbox >> nth=21
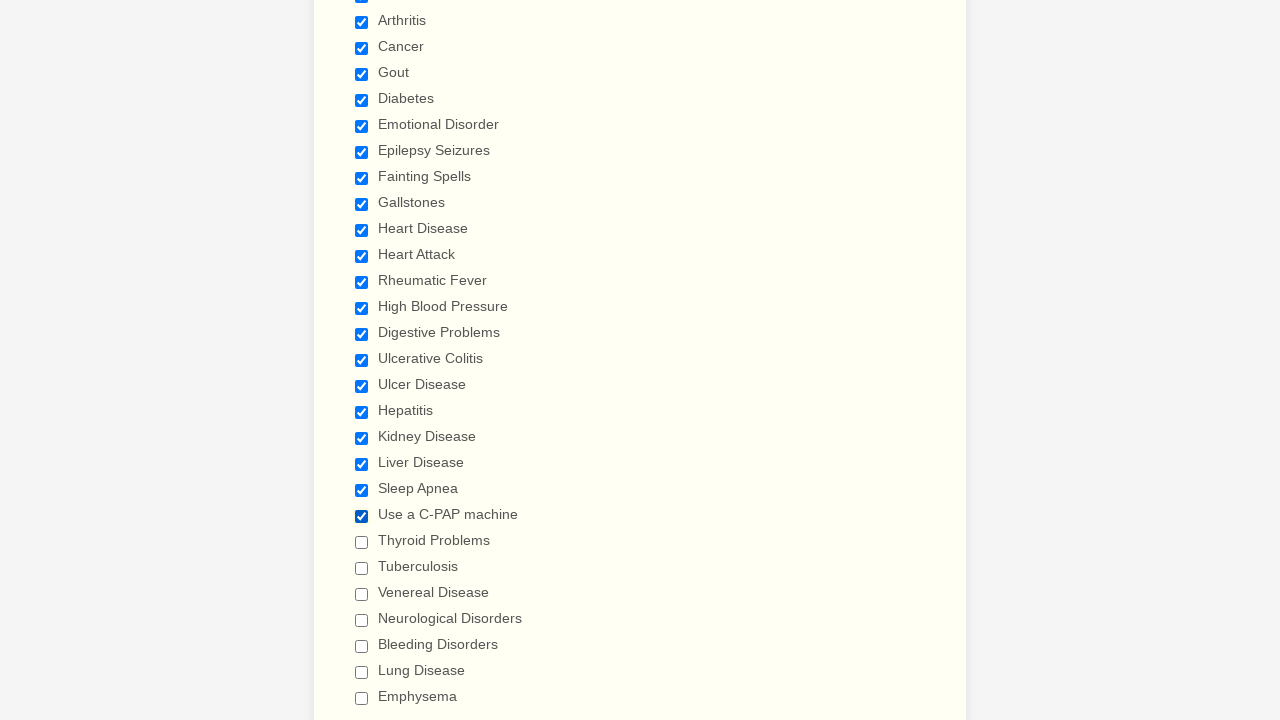

Clicked checkbox 23 of 29 at (362, 542) on input.form-checkbox >> nth=22
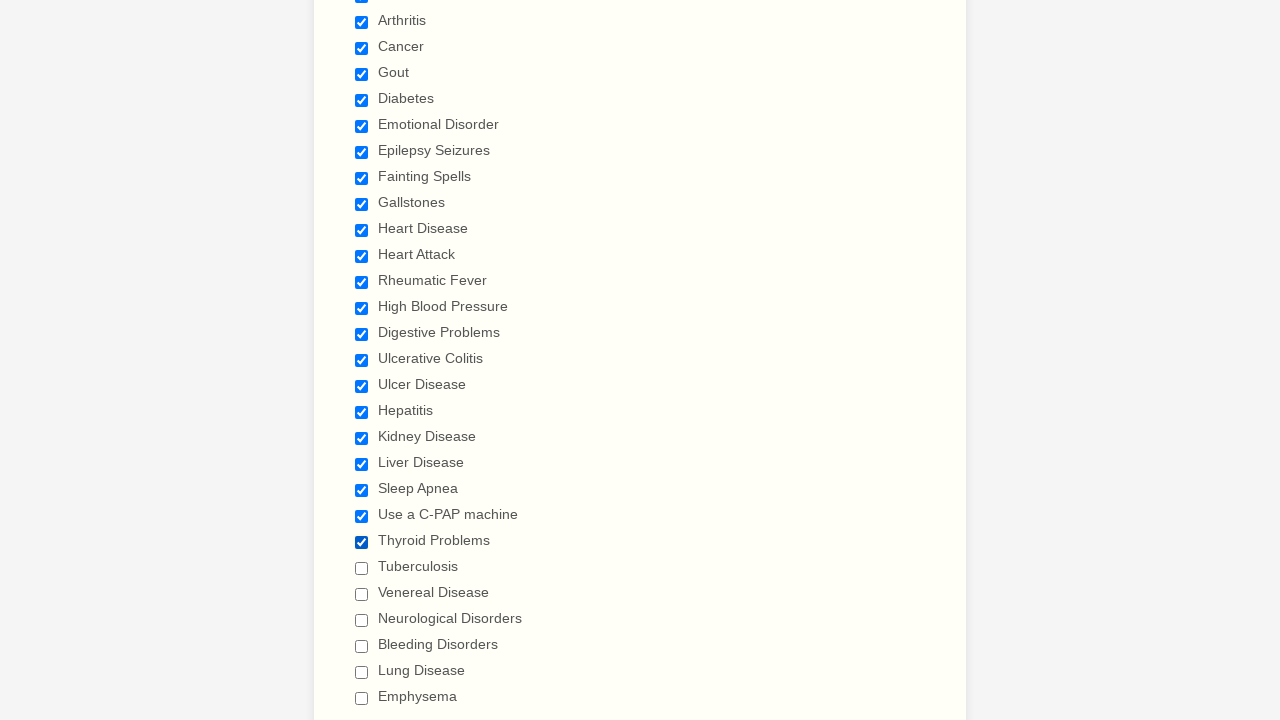

Clicked checkbox 24 of 29 at (362, 568) on input.form-checkbox >> nth=23
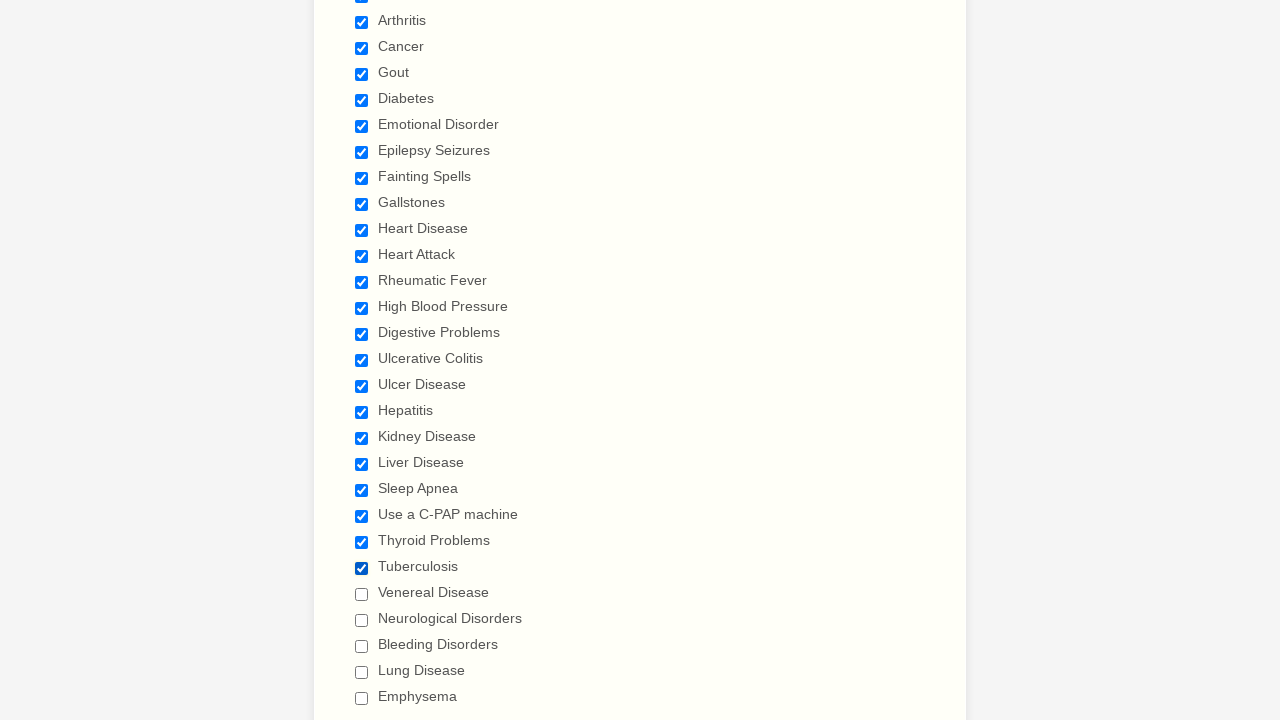

Clicked checkbox 25 of 29 at (362, 594) on input.form-checkbox >> nth=24
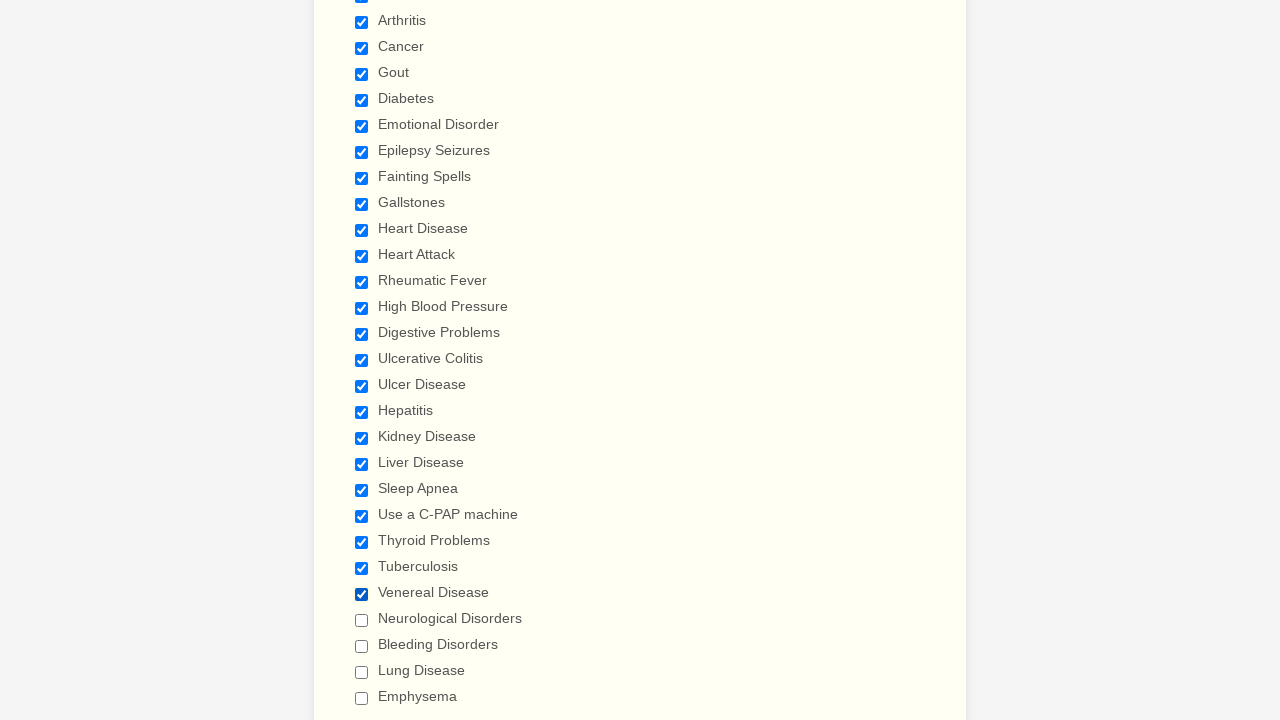

Clicked checkbox 26 of 29 at (362, 620) on input.form-checkbox >> nth=25
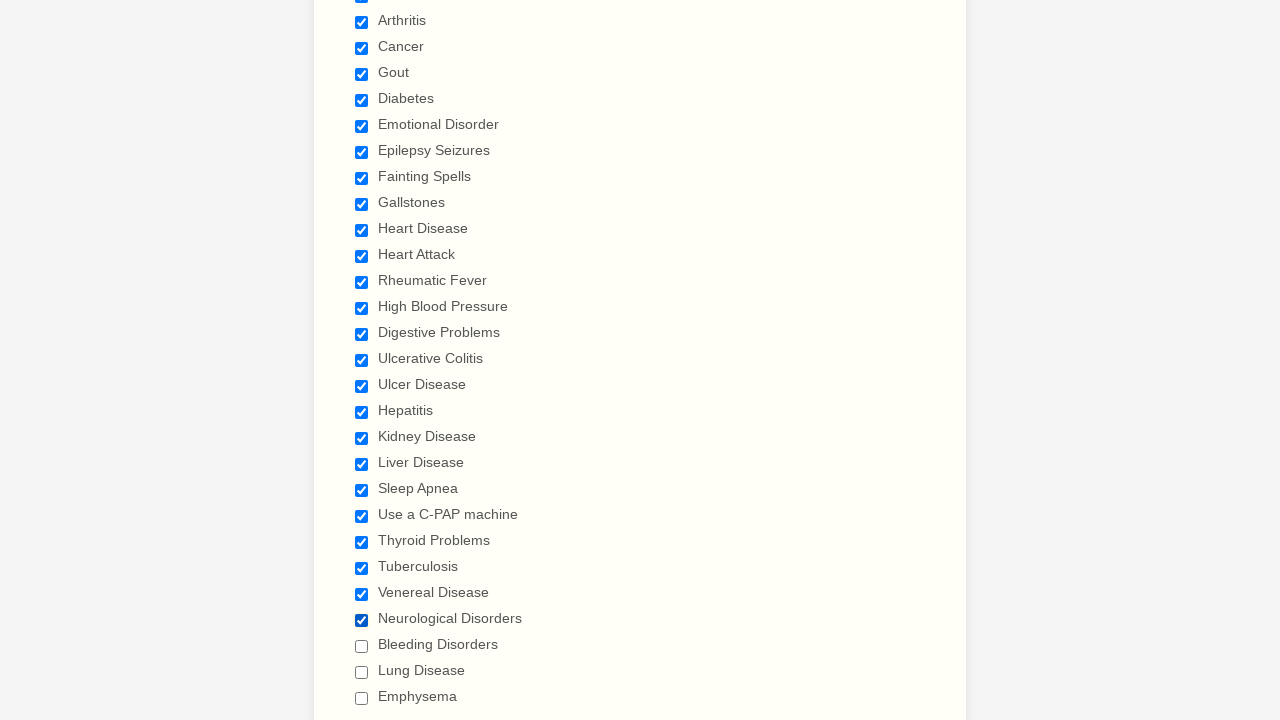

Clicked checkbox 27 of 29 at (362, 646) on input.form-checkbox >> nth=26
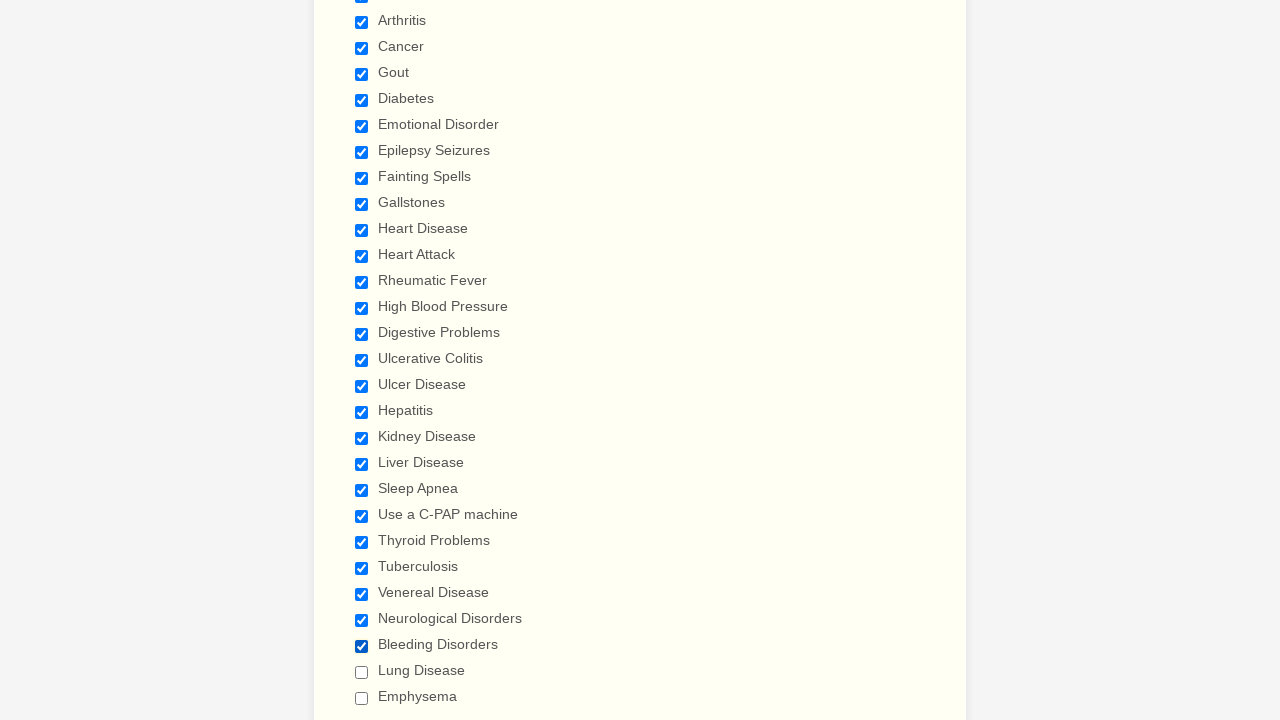

Clicked checkbox 28 of 29 at (362, 672) on input.form-checkbox >> nth=27
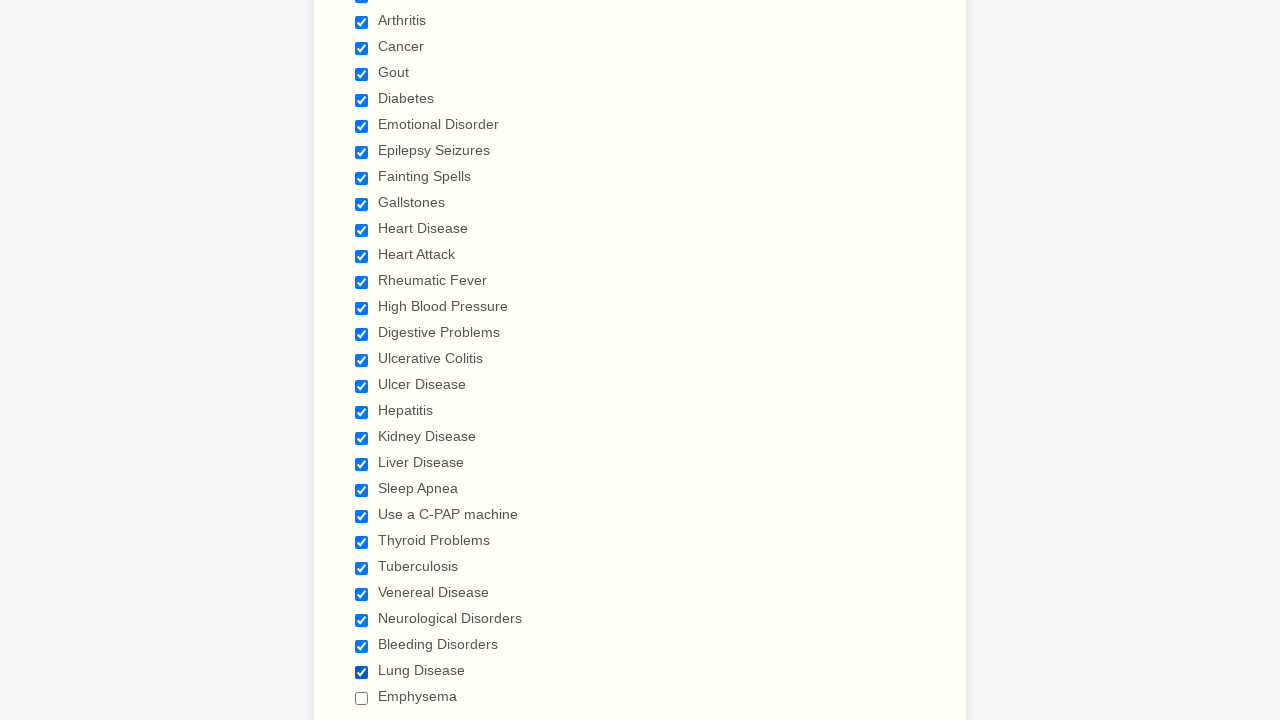

Clicked checkbox 29 of 29 at (362, 698) on input.form-checkbox >> nth=28
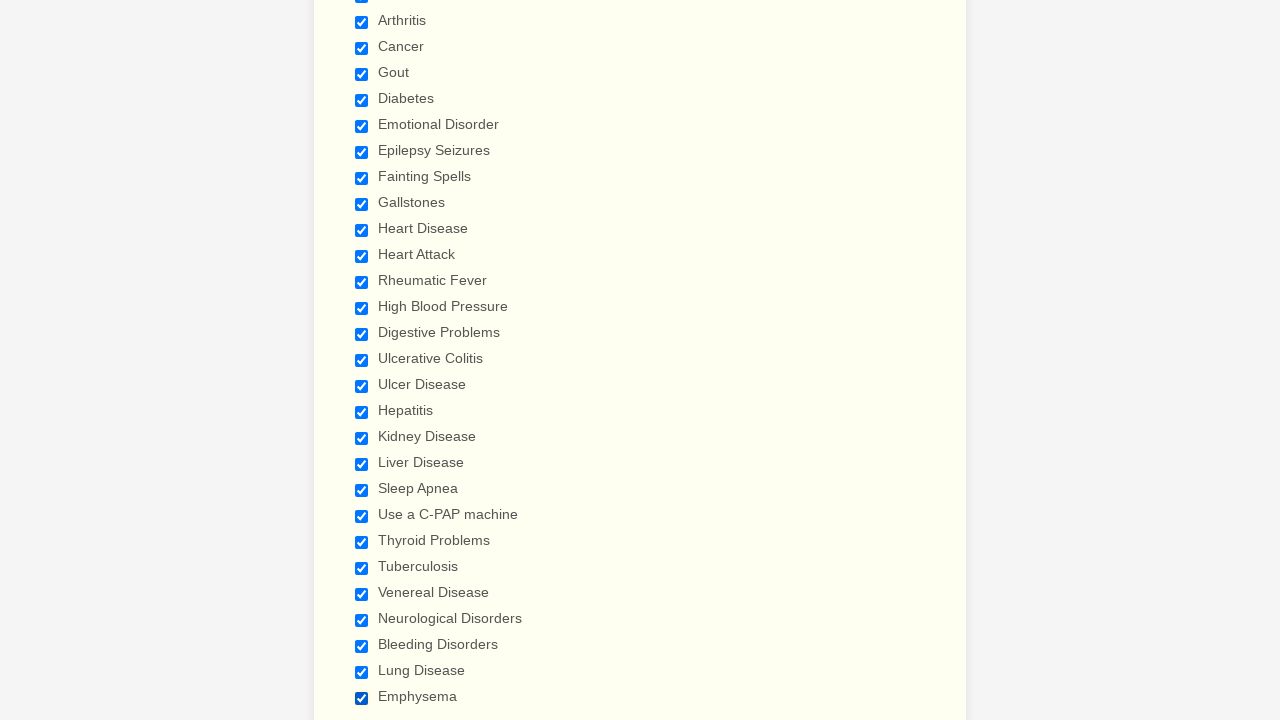

Verified checkbox 1 of 29 is checked
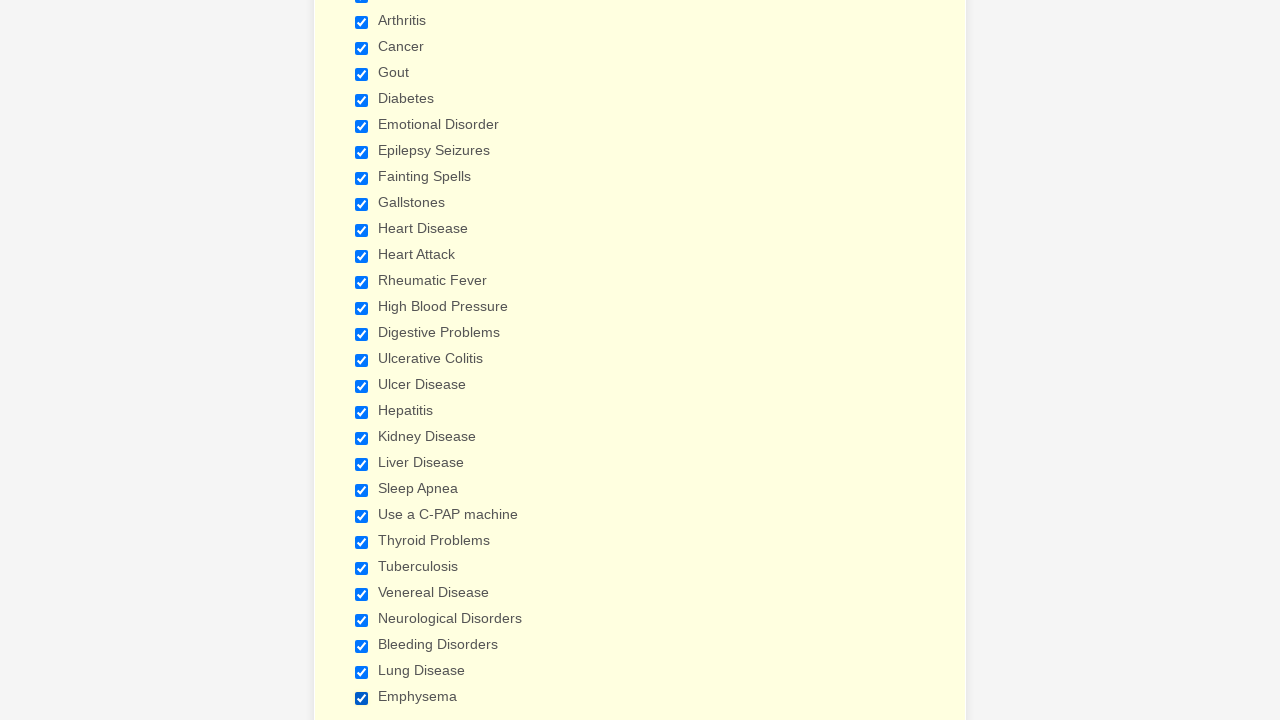

Verified checkbox 2 of 29 is checked
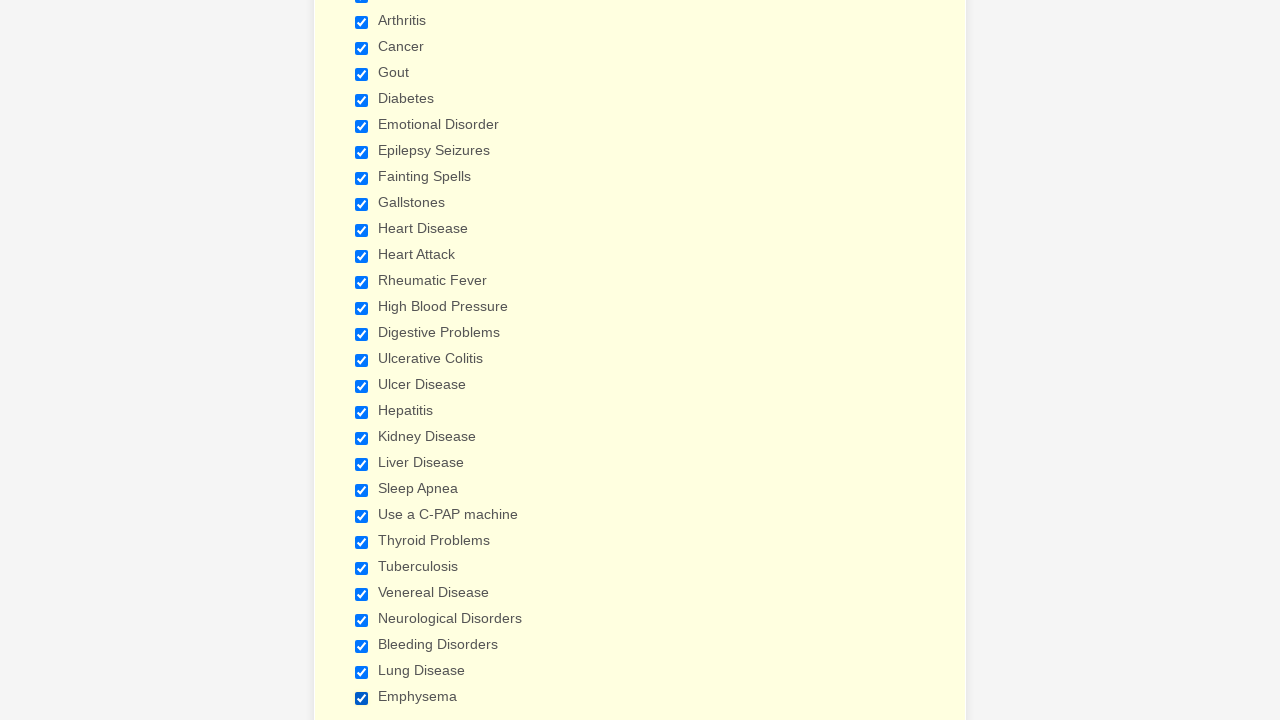

Verified checkbox 3 of 29 is checked
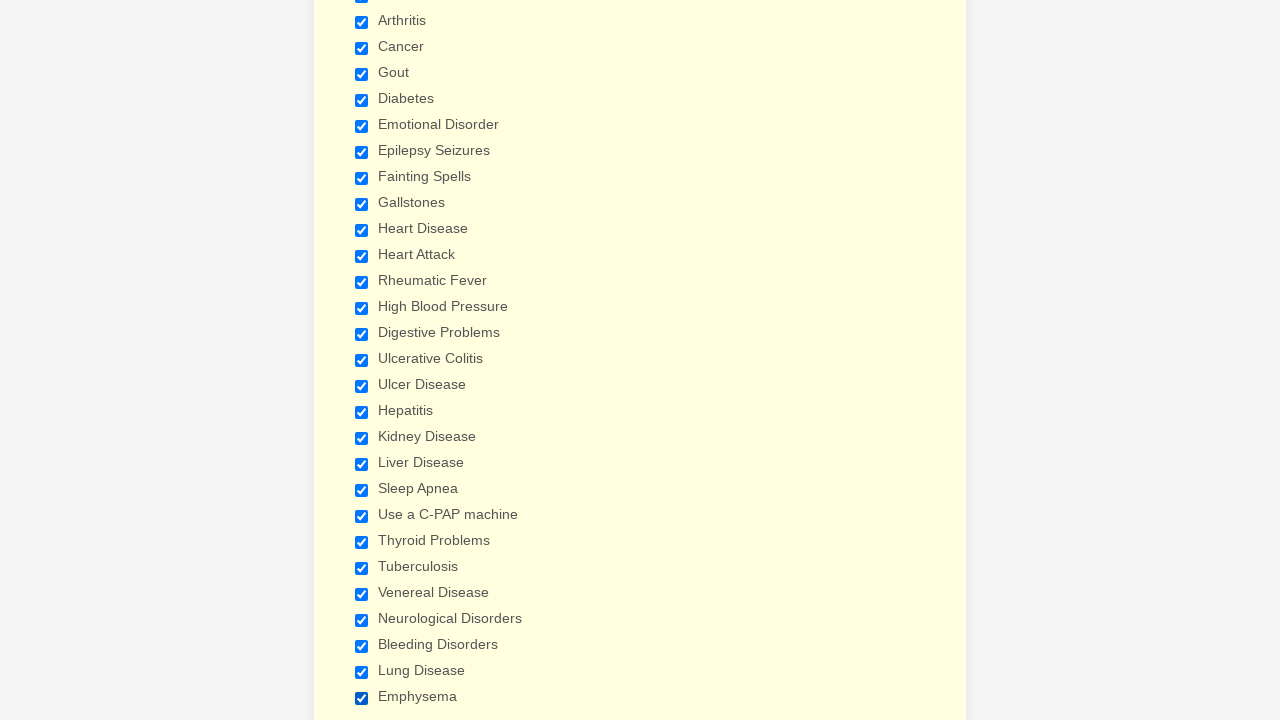

Verified checkbox 4 of 29 is checked
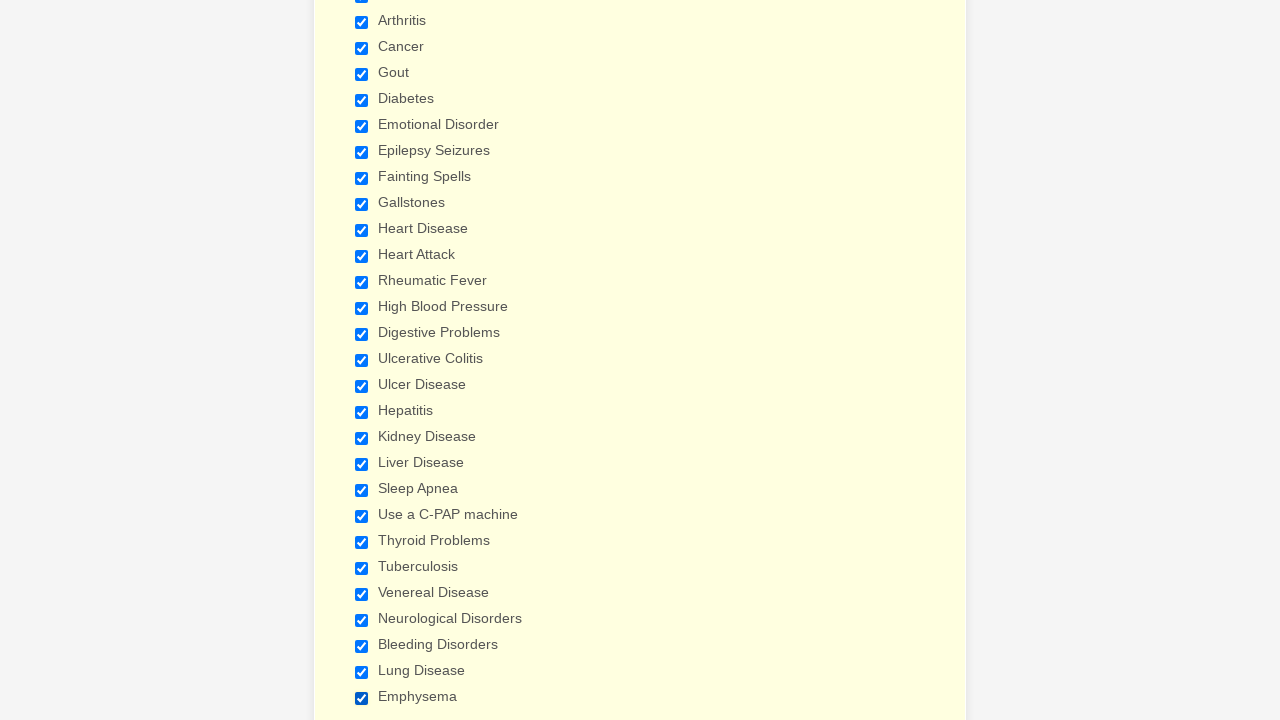

Verified checkbox 5 of 29 is checked
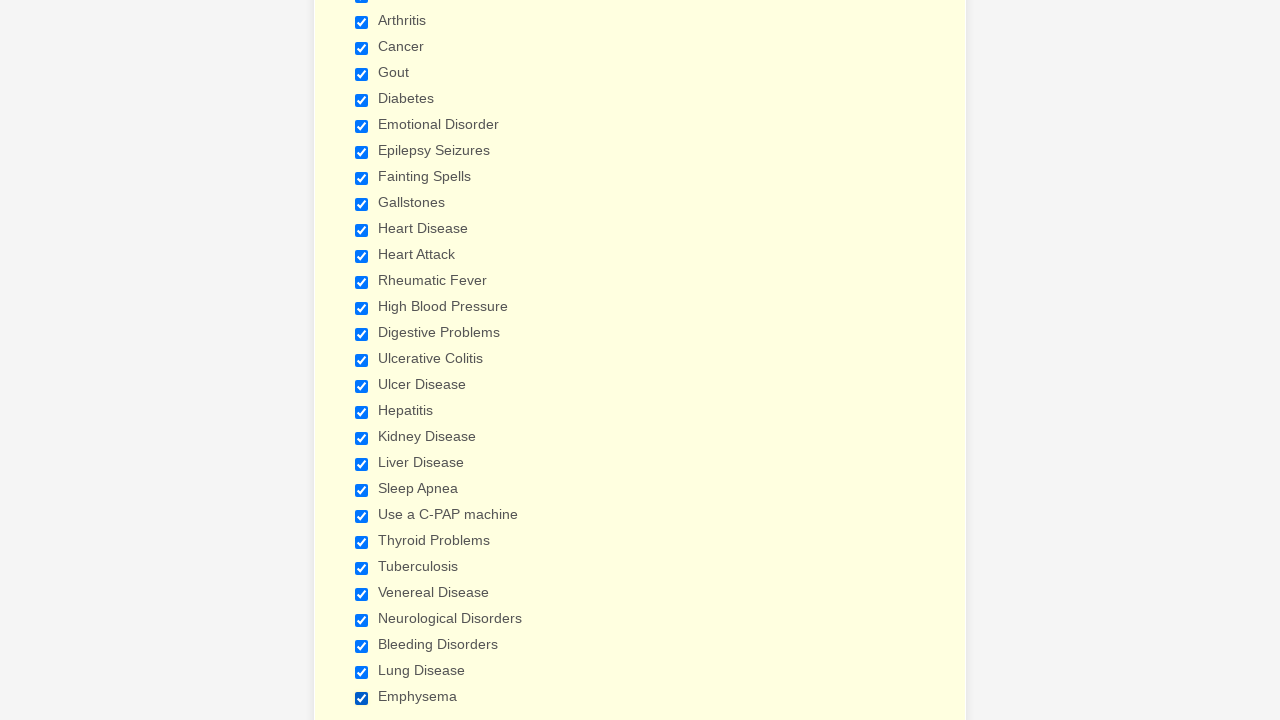

Verified checkbox 6 of 29 is checked
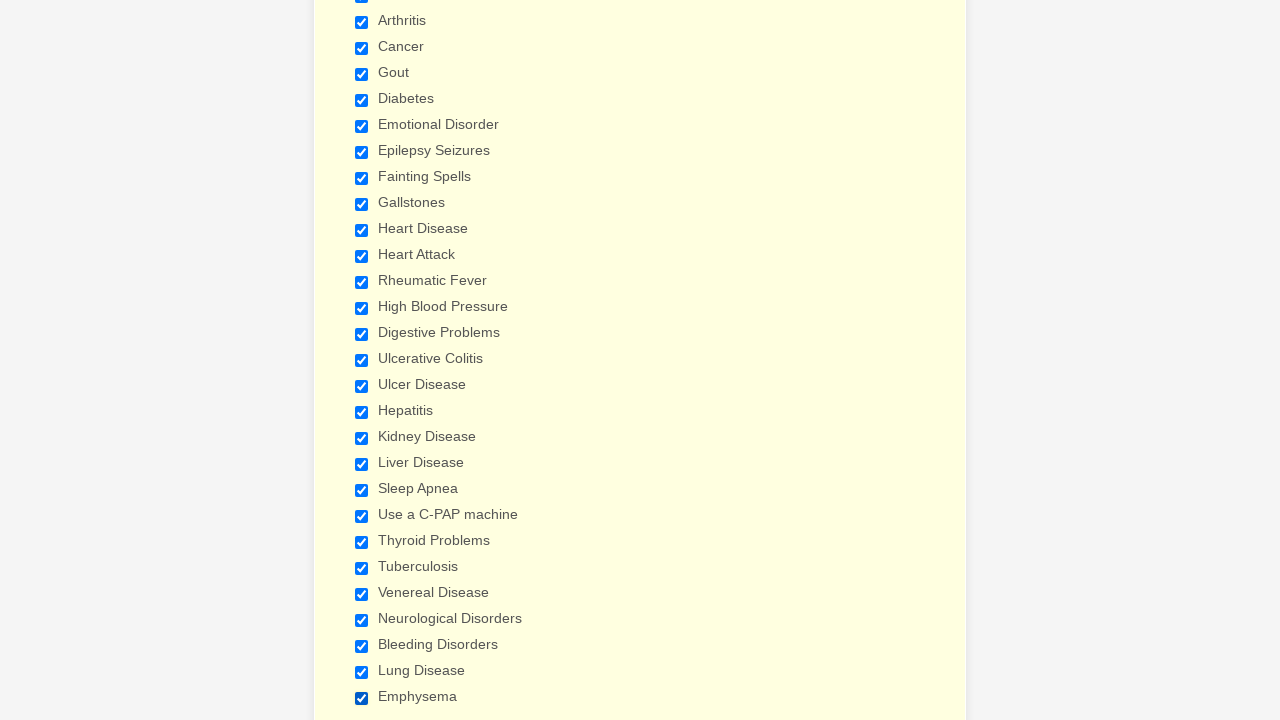

Verified checkbox 7 of 29 is checked
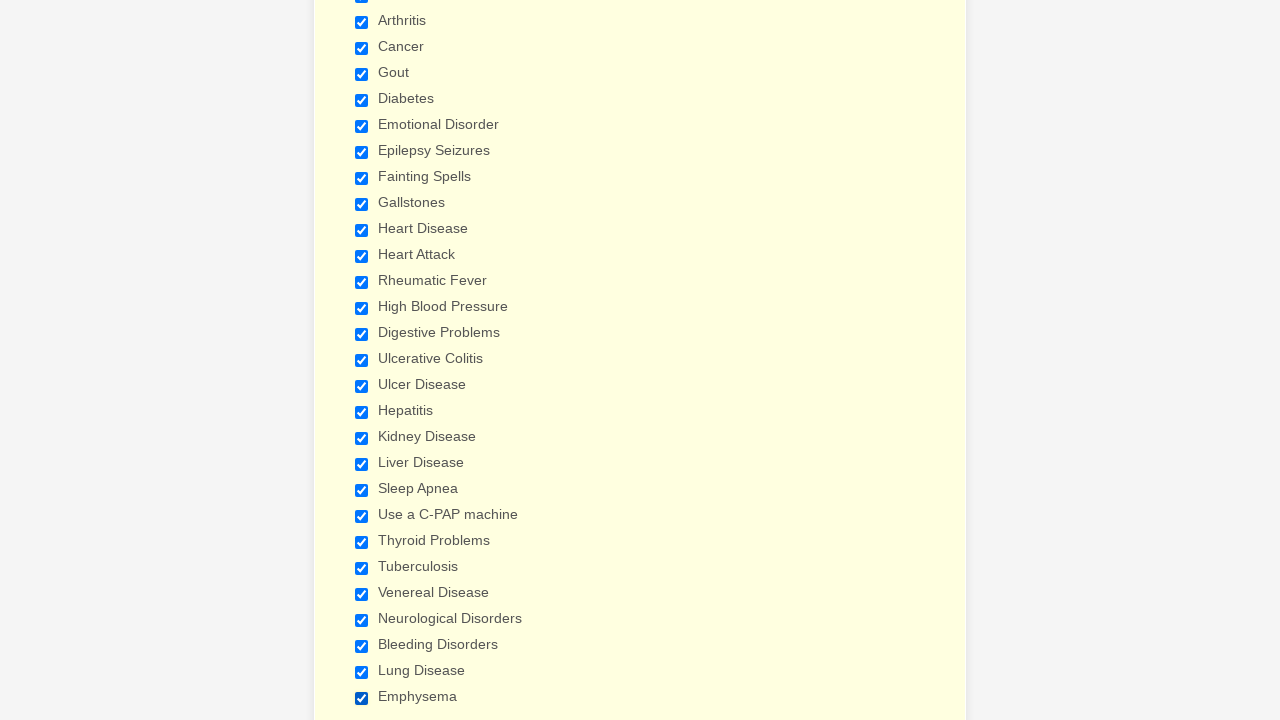

Verified checkbox 8 of 29 is checked
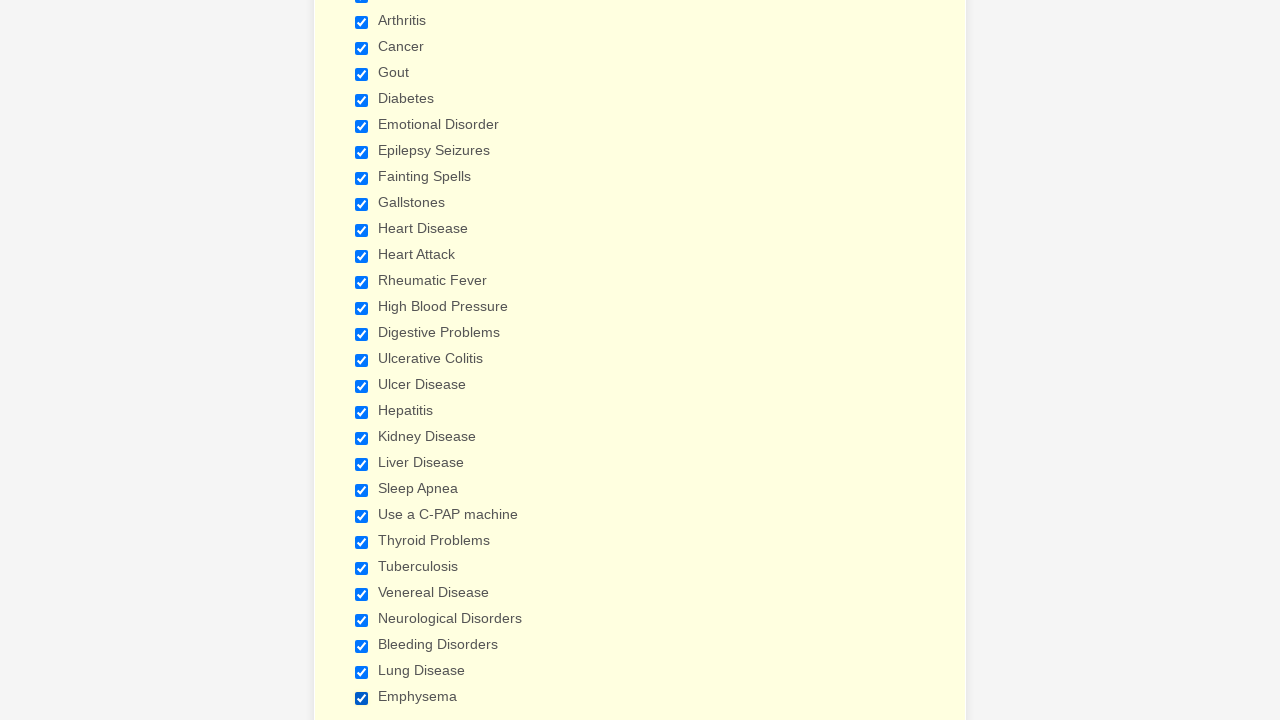

Verified checkbox 9 of 29 is checked
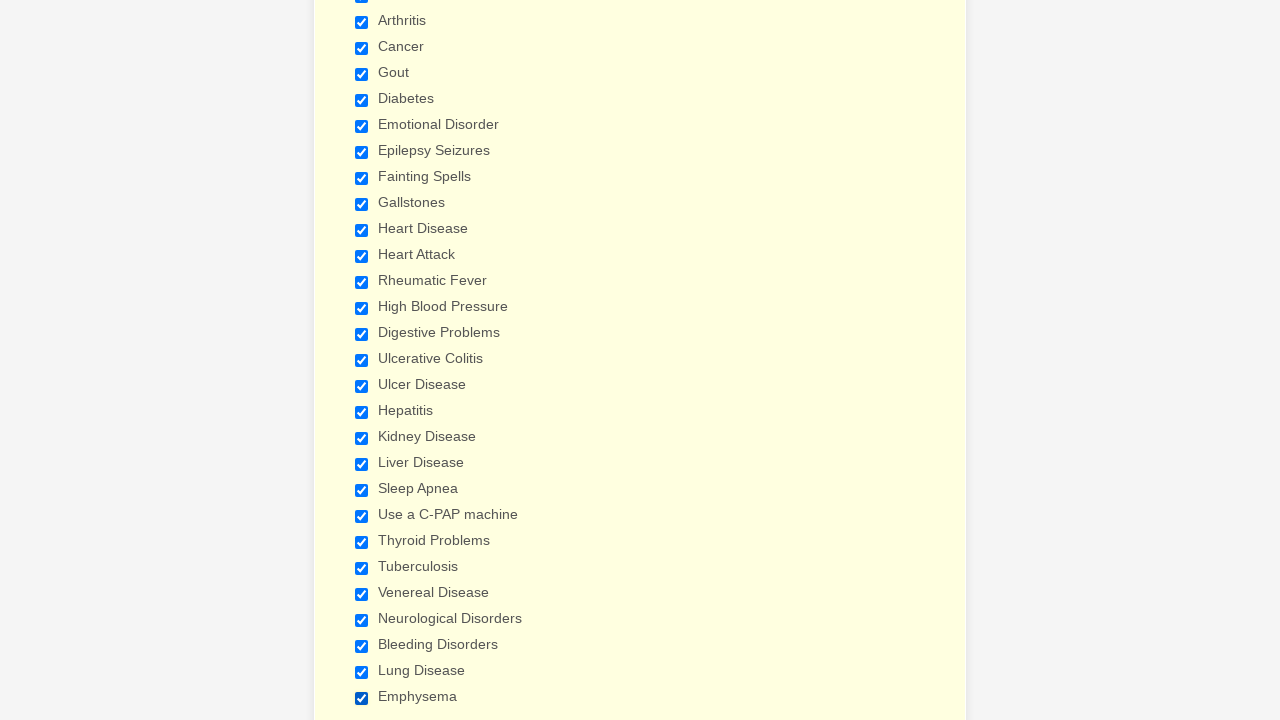

Verified checkbox 10 of 29 is checked
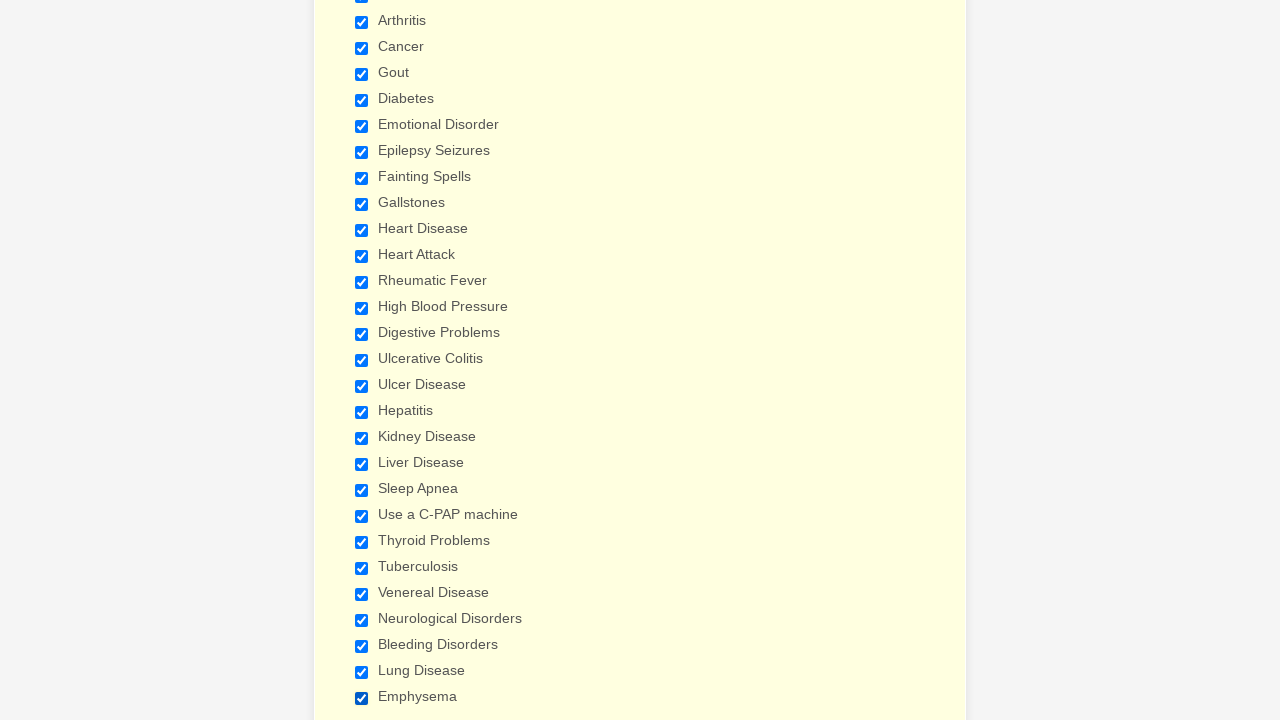

Verified checkbox 11 of 29 is checked
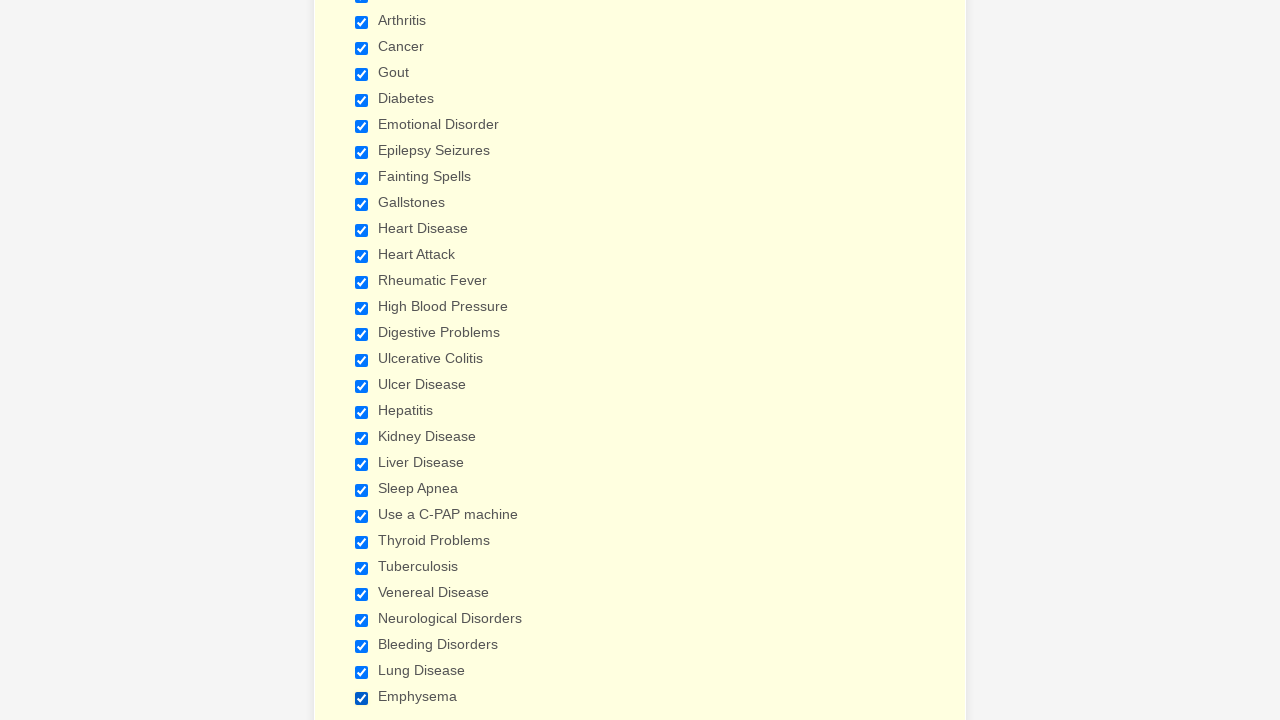

Verified checkbox 12 of 29 is checked
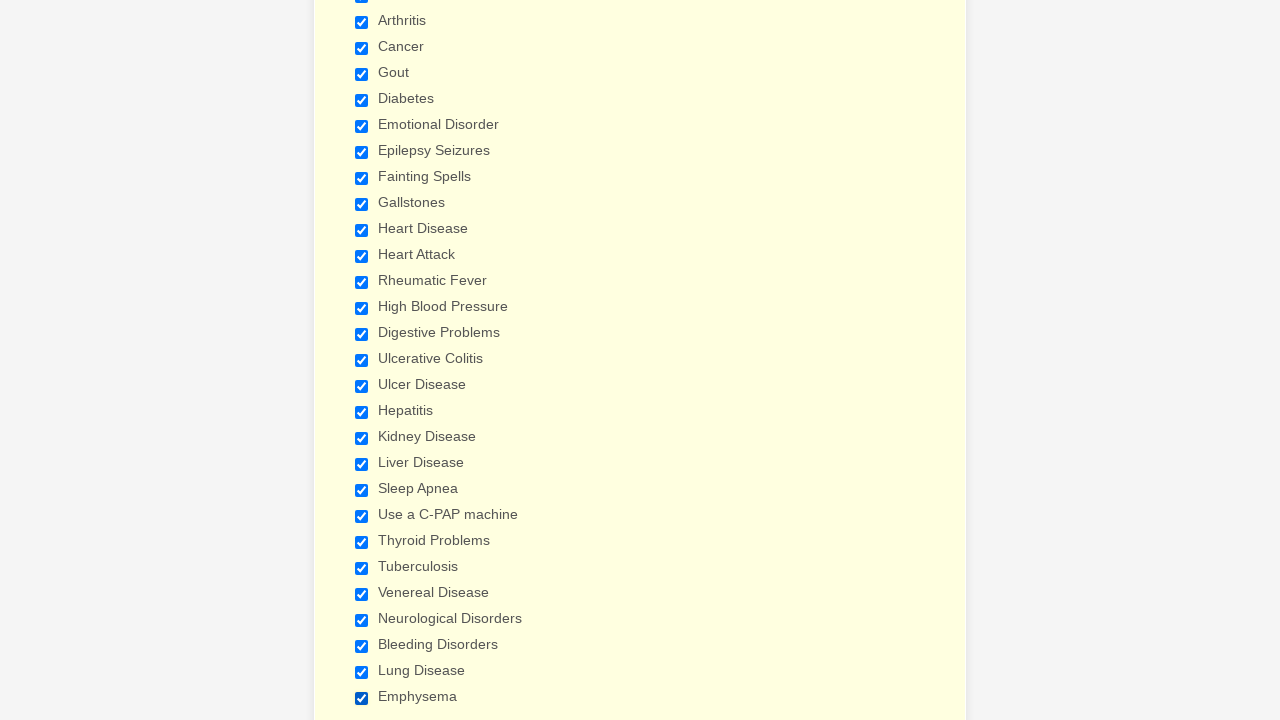

Verified checkbox 13 of 29 is checked
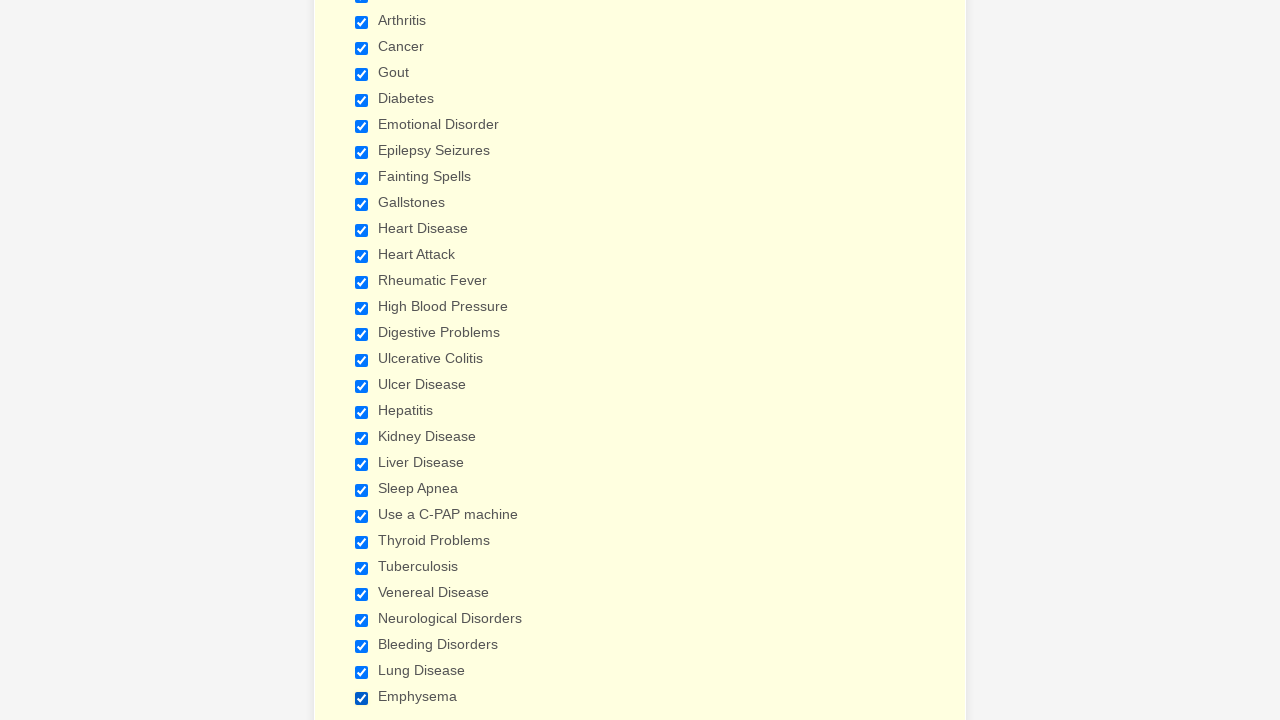

Verified checkbox 14 of 29 is checked
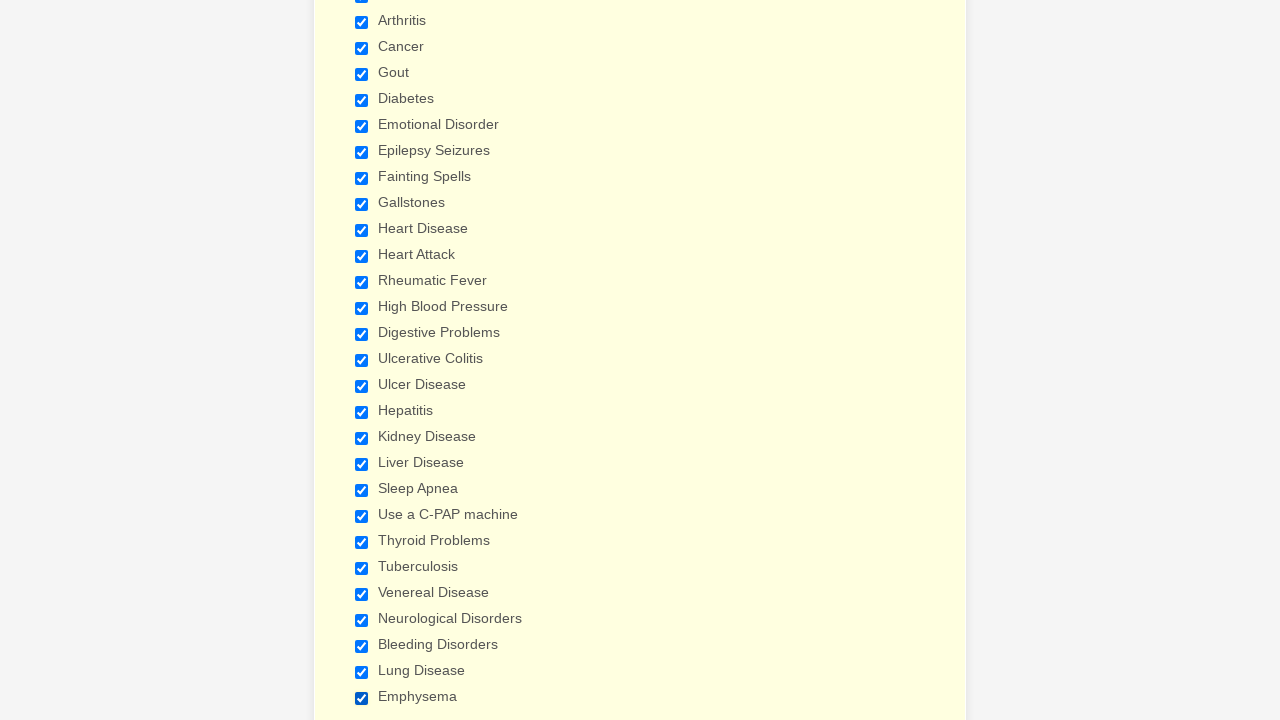

Verified checkbox 15 of 29 is checked
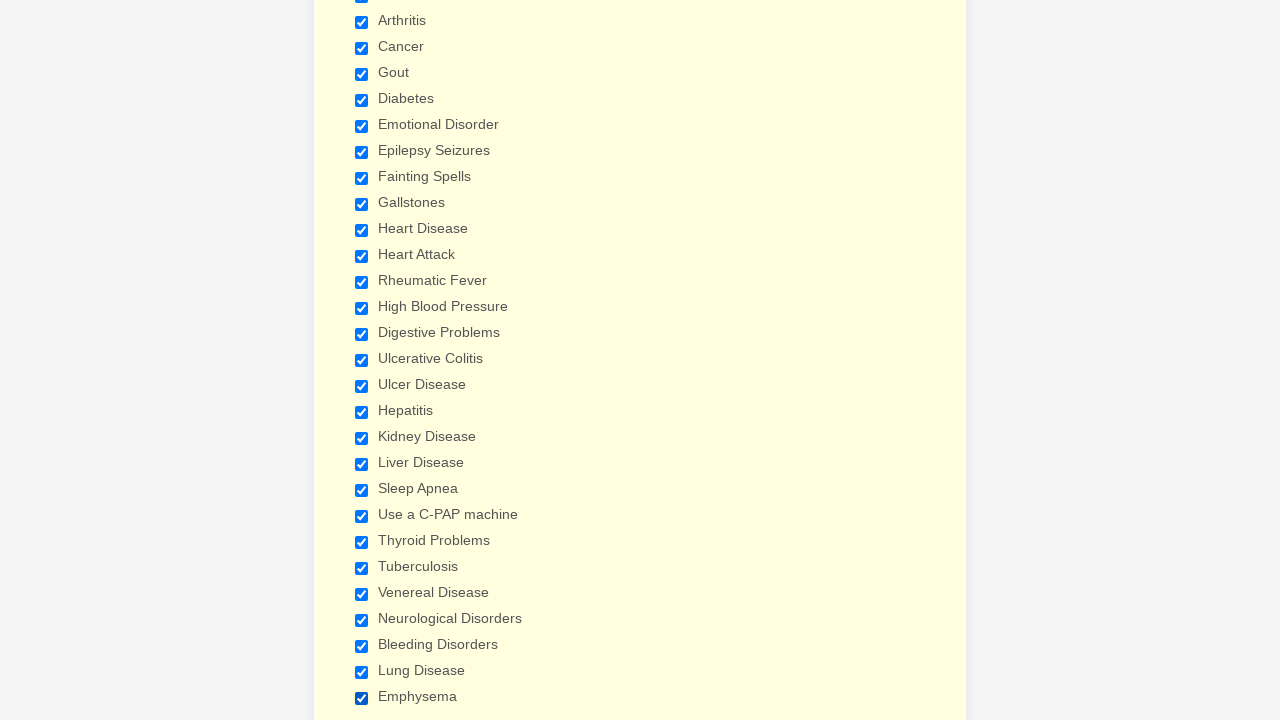

Verified checkbox 16 of 29 is checked
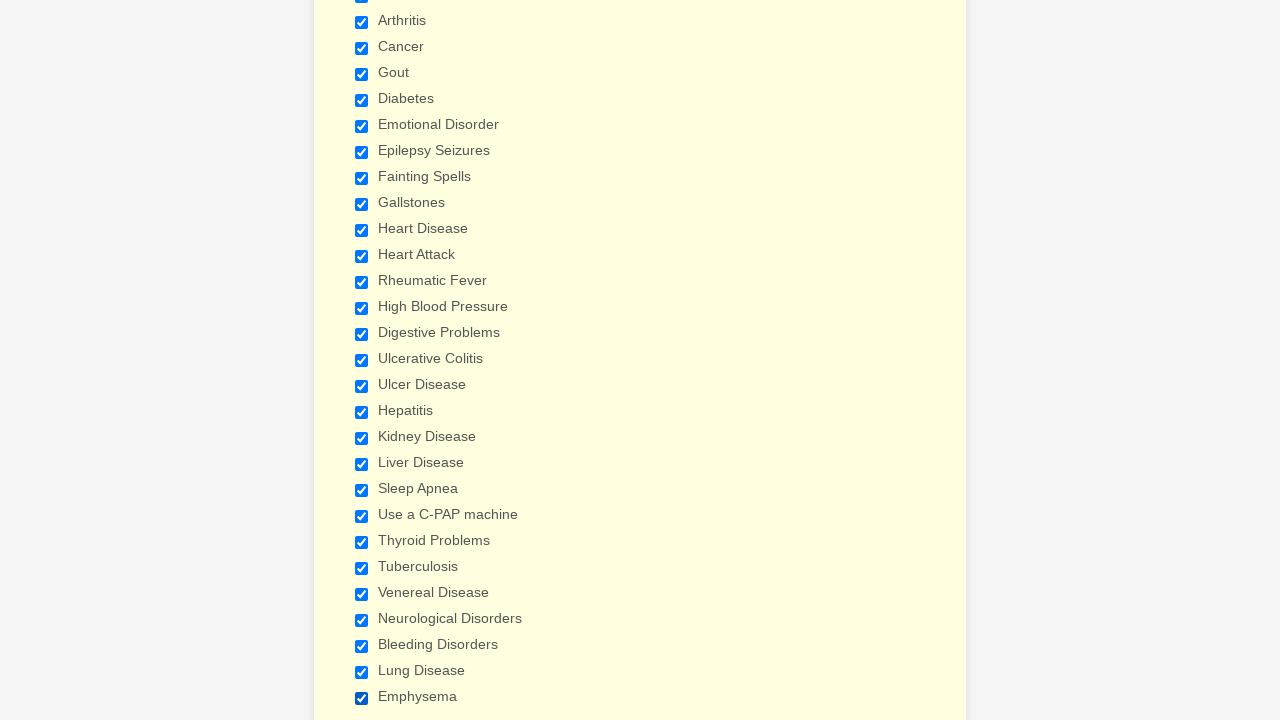

Verified checkbox 17 of 29 is checked
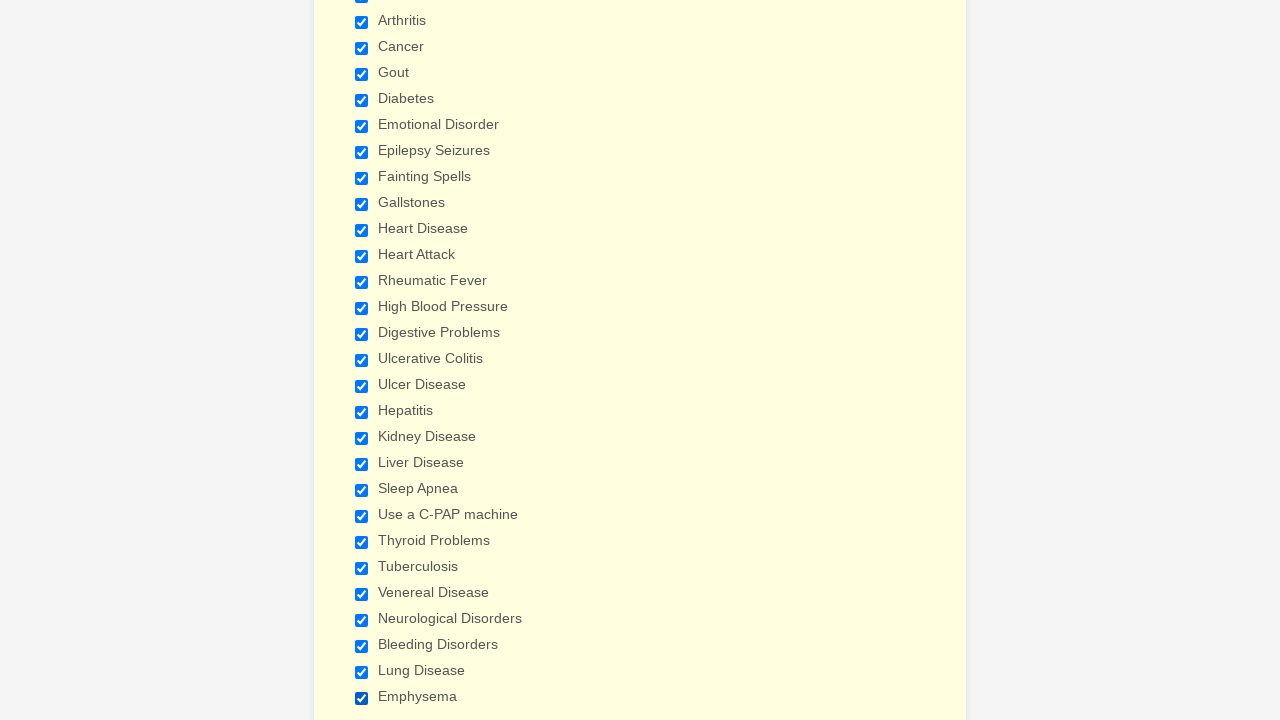

Verified checkbox 18 of 29 is checked
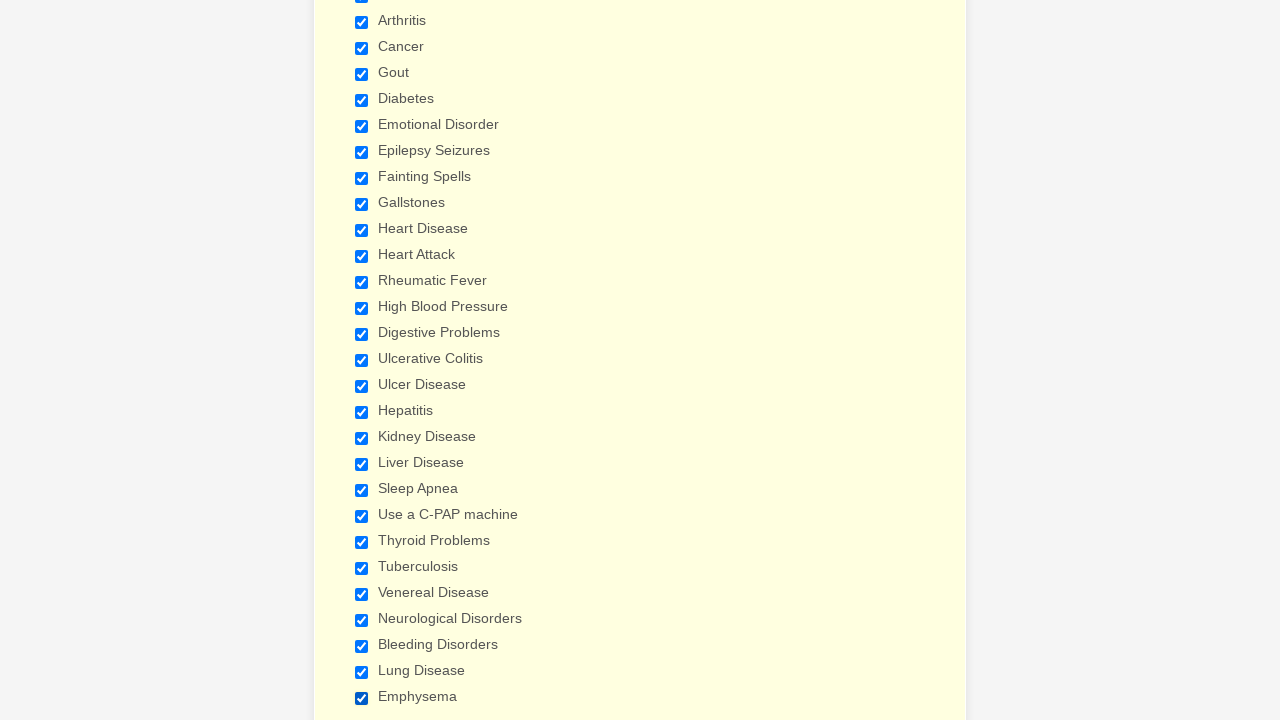

Verified checkbox 19 of 29 is checked
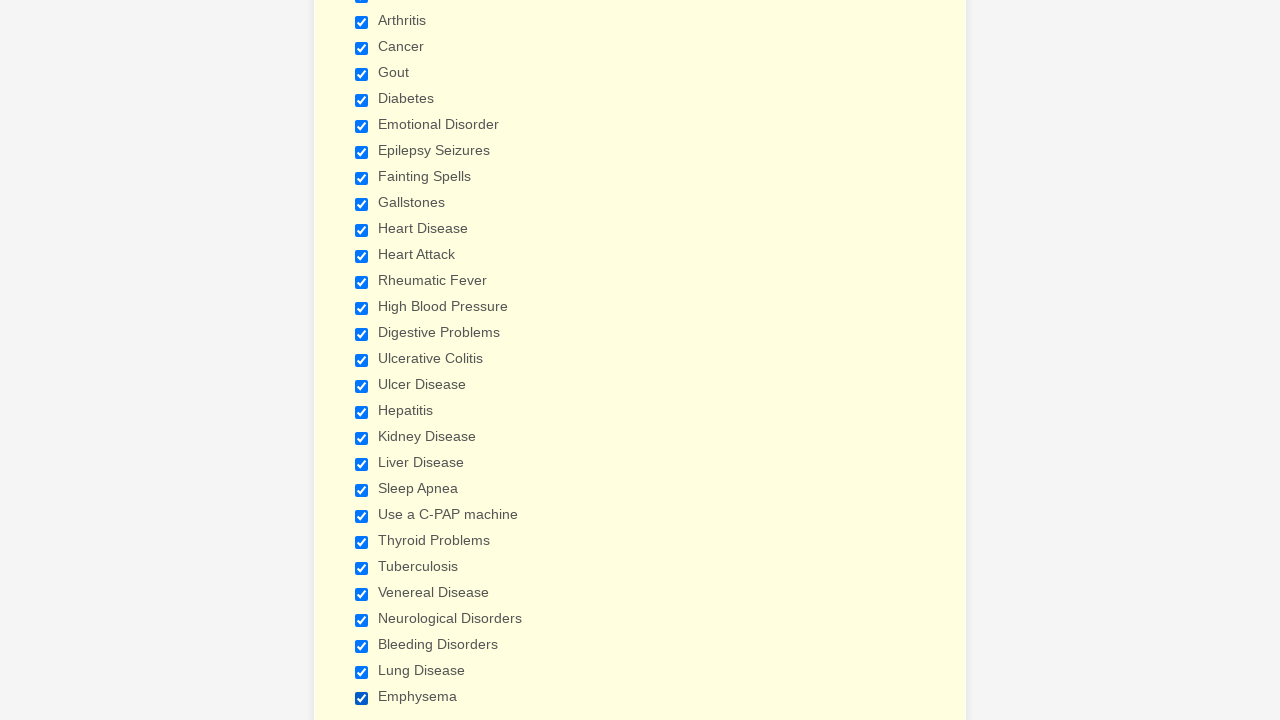

Verified checkbox 20 of 29 is checked
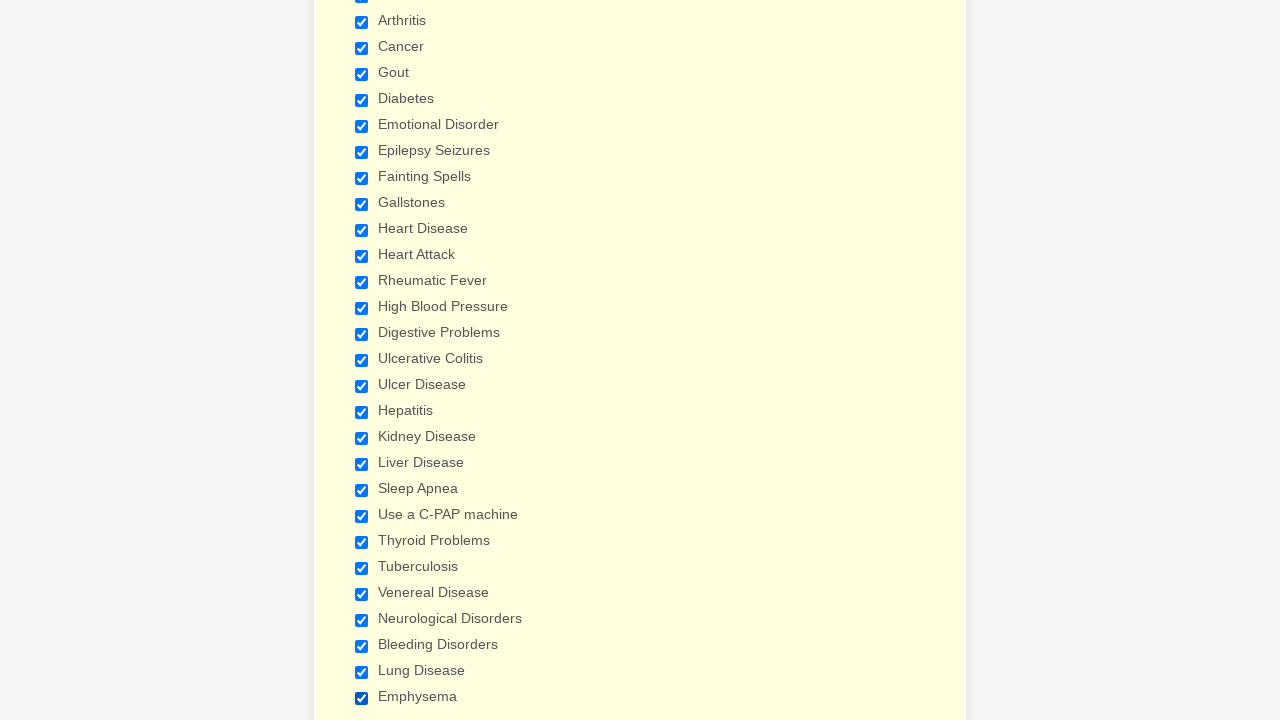

Verified checkbox 21 of 29 is checked
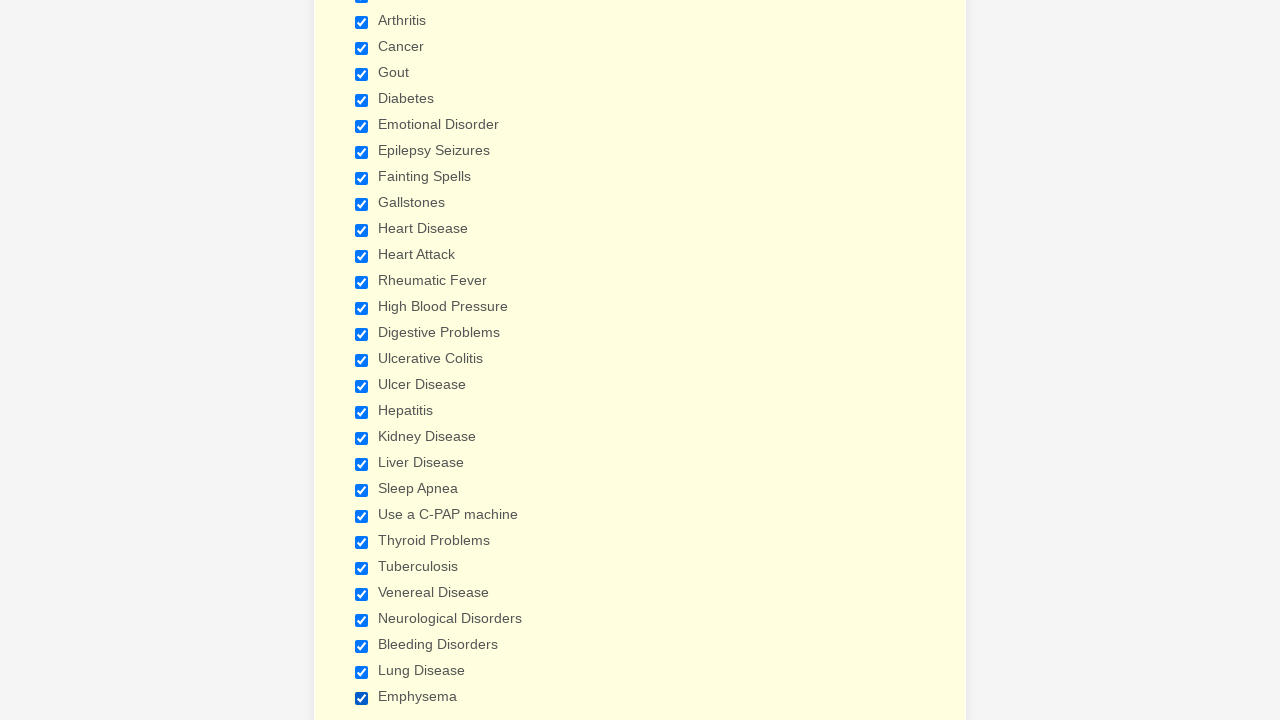

Verified checkbox 22 of 29 is checked
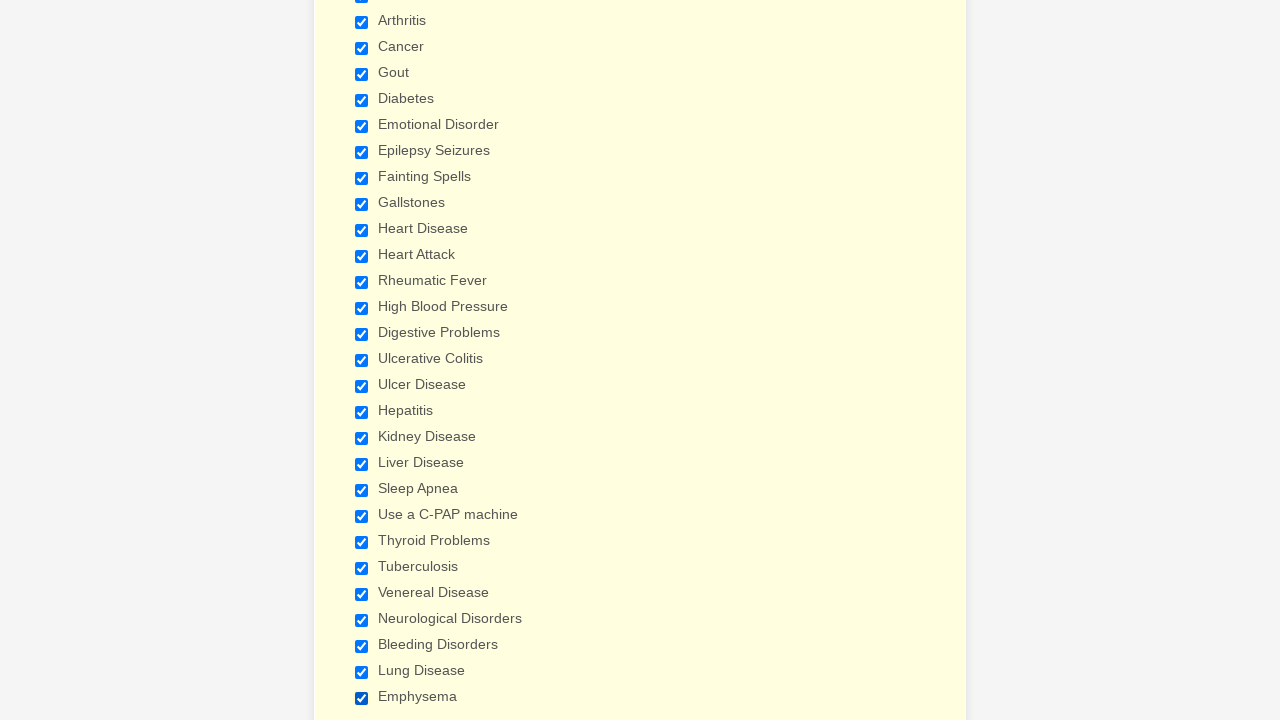

Verified checkbox 23 of 29 is checked
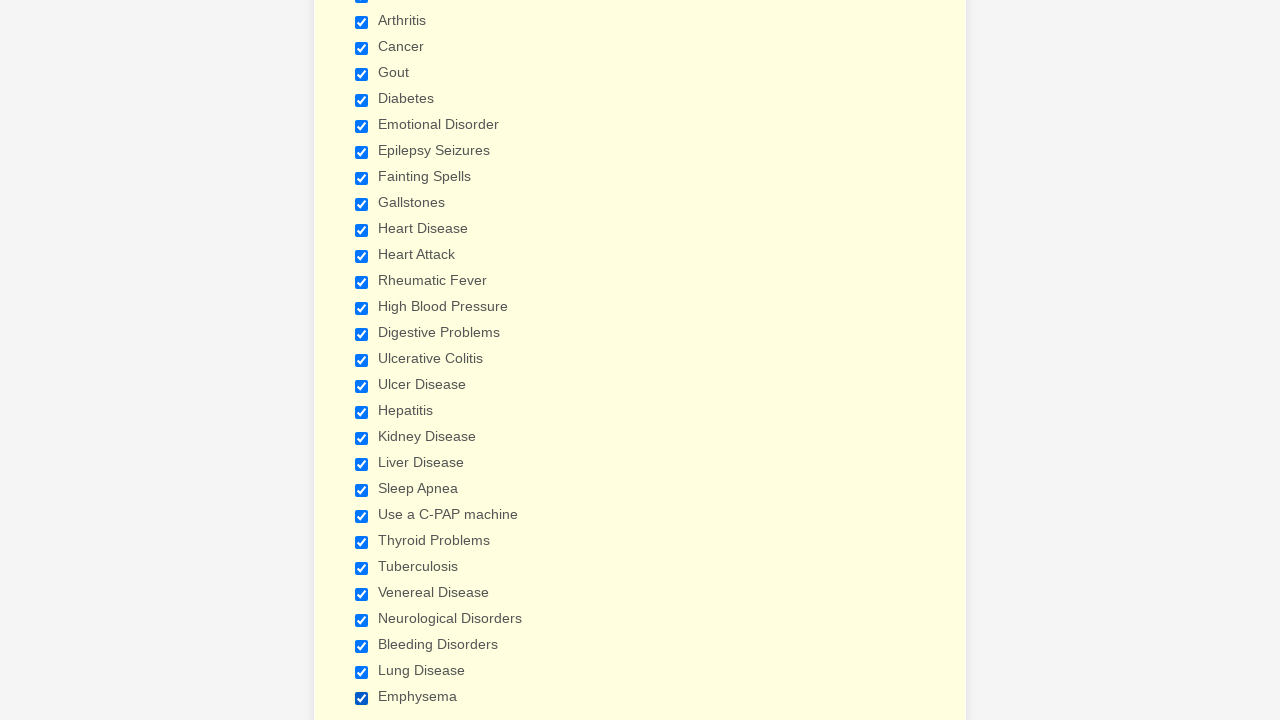

Verified checkbox 24 of 29 is checked
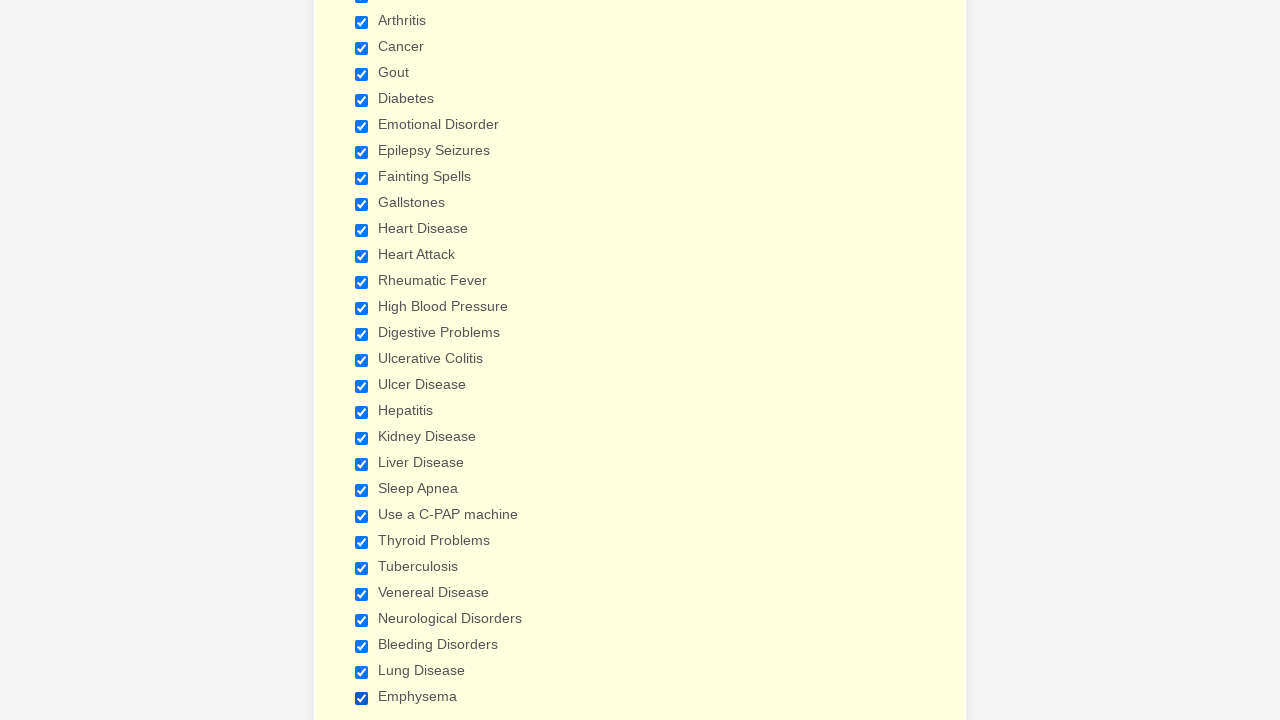

Verified checkbox 25 of 29 is checked
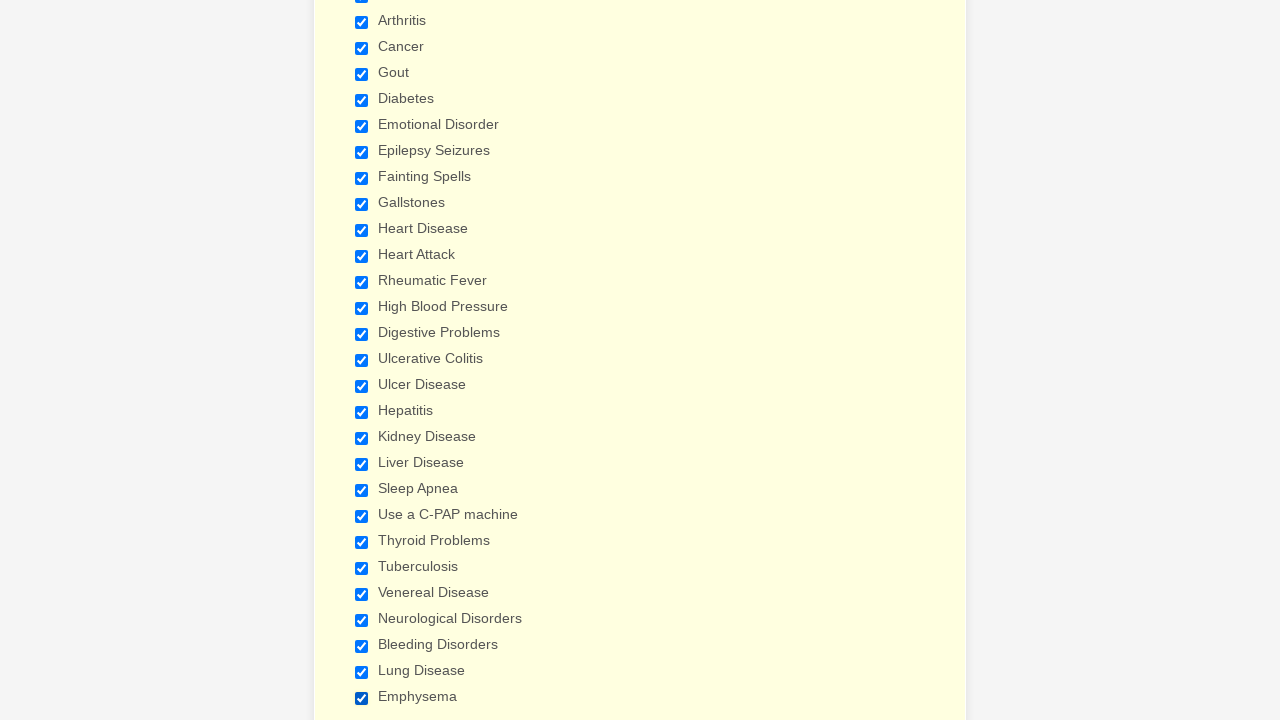

Verified checkbox 26 of 29 is checked
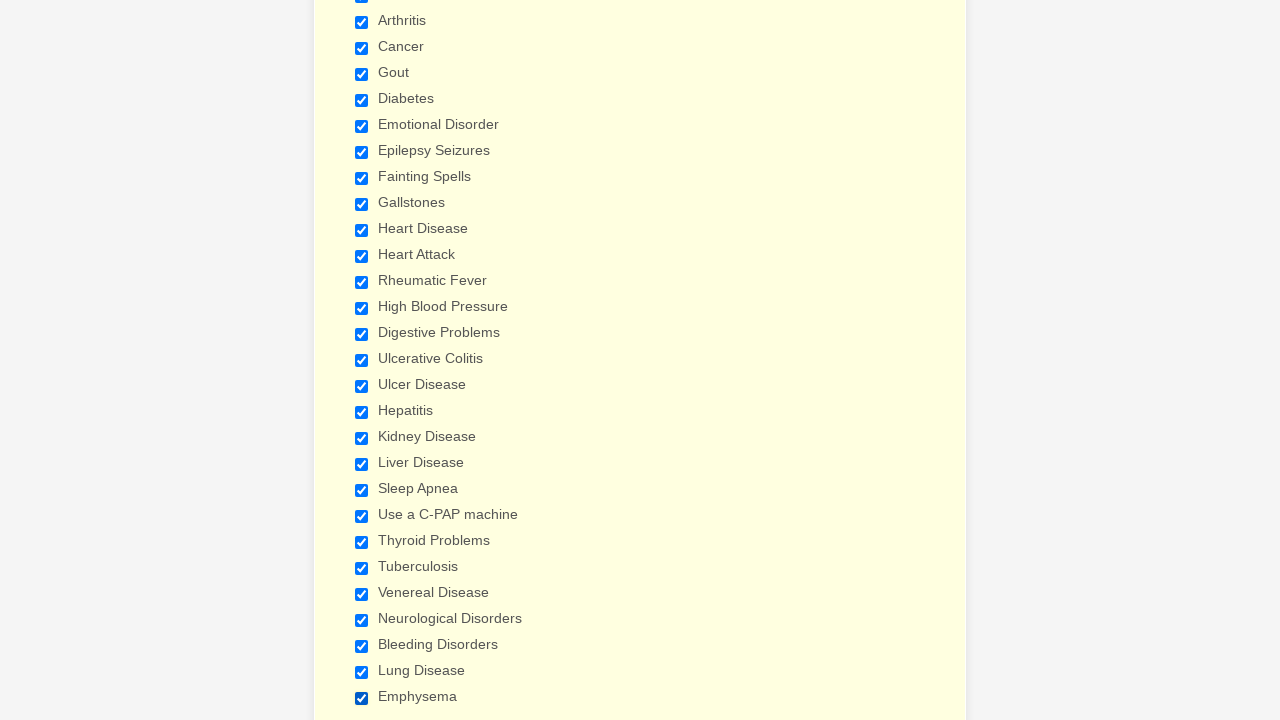

Verified checkbox 27 of 29 is checked
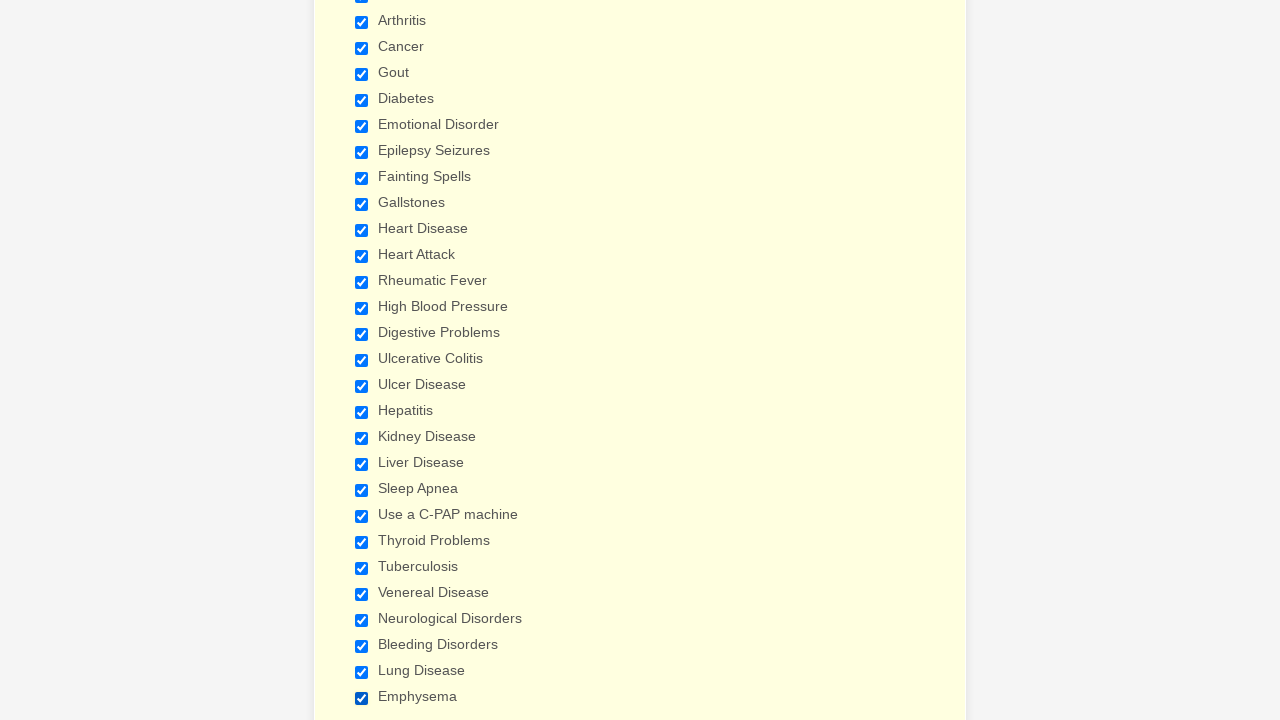

Verified checkbox 28 of 29 is checked
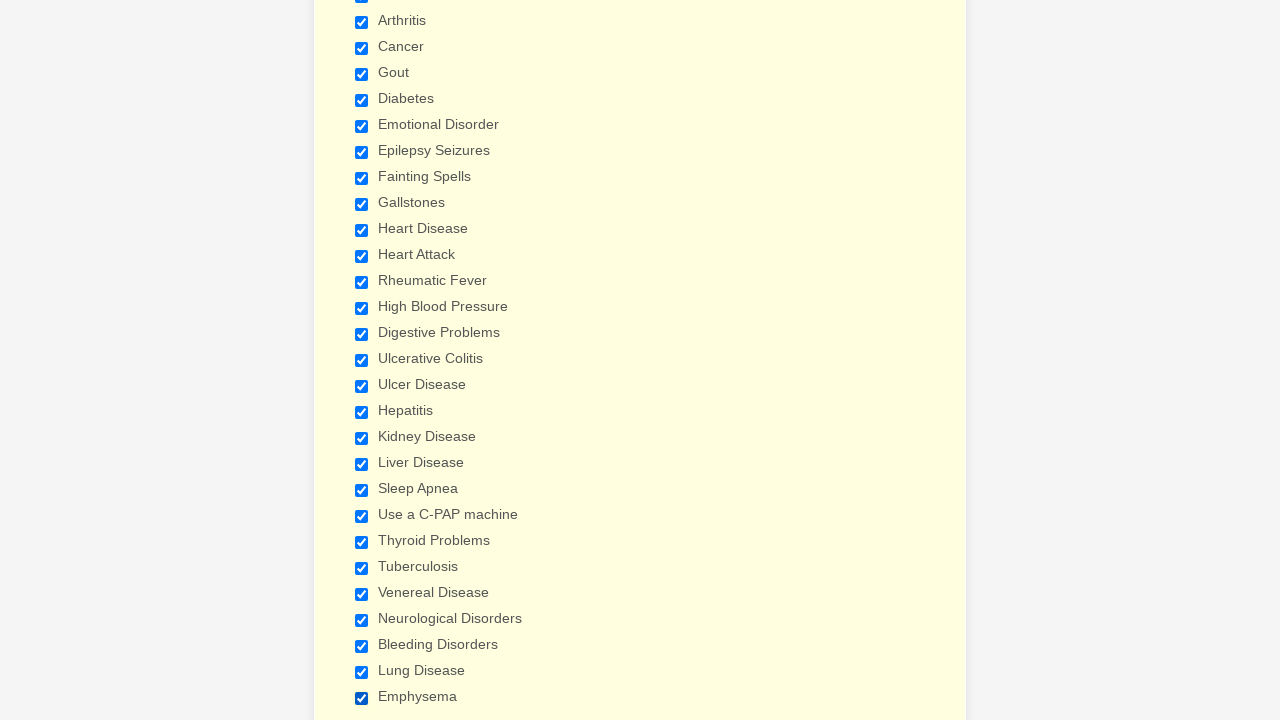

Verified checkbox 29 of 29 is checked
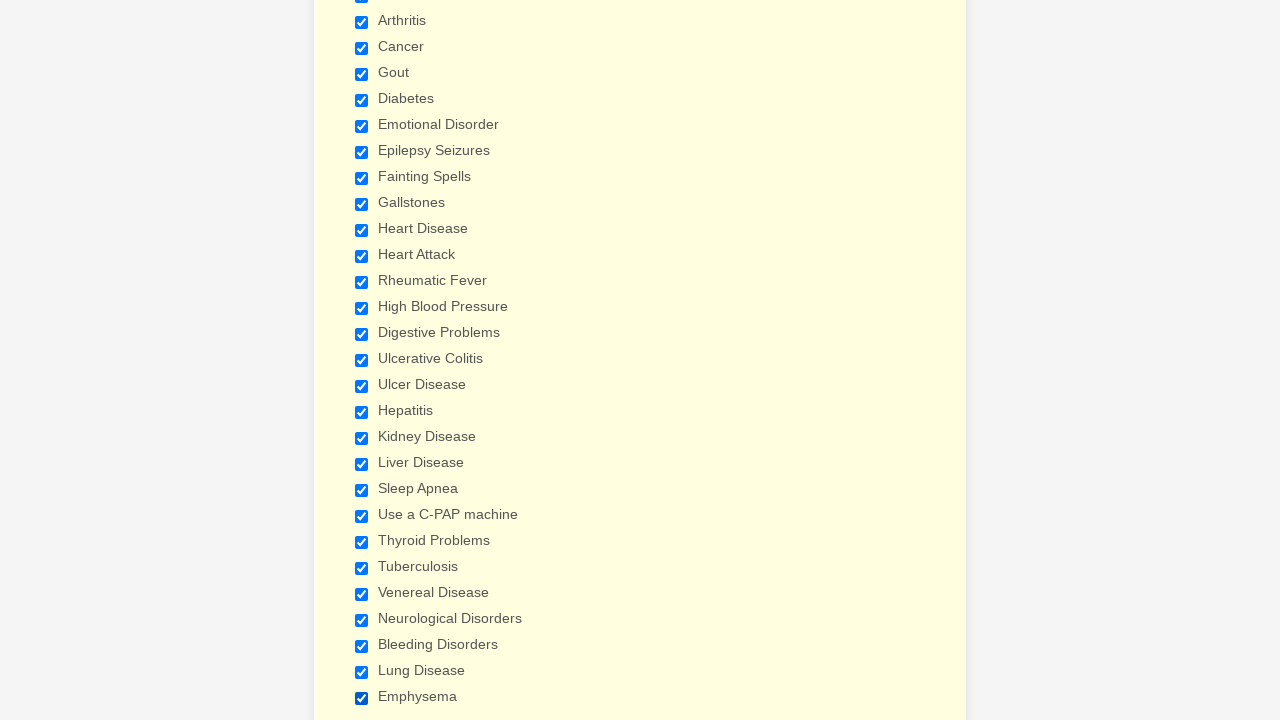

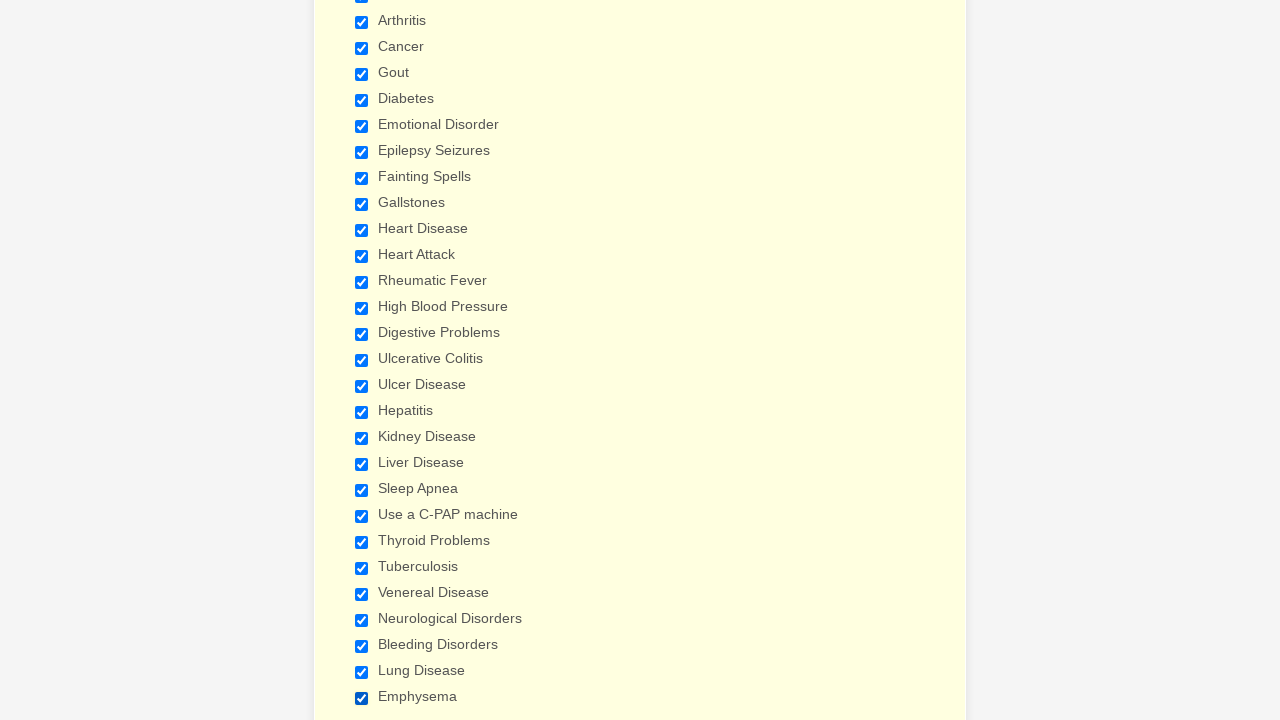